Tests scrolling functionality on YouTube by repeatedly scrolling down the page using JavaScript execution to load more content.

Starting URL: https://www.youtube.com/

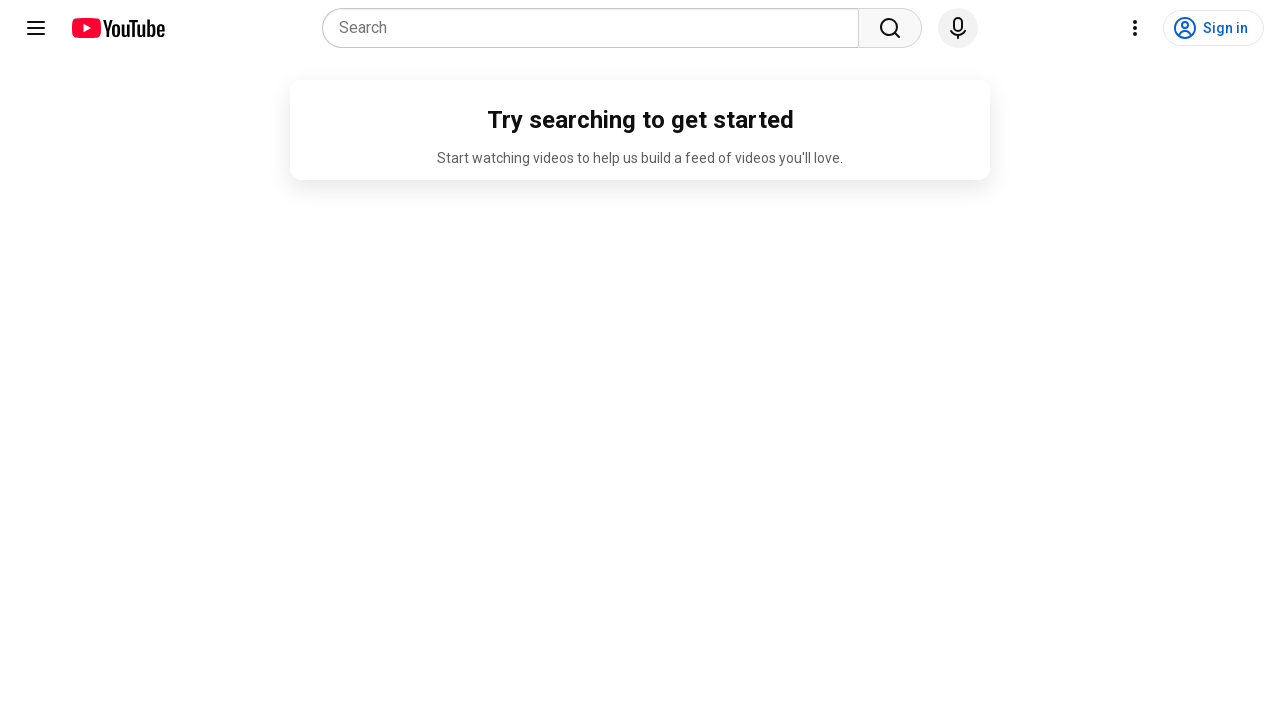

Set viewport size to 1920x1080
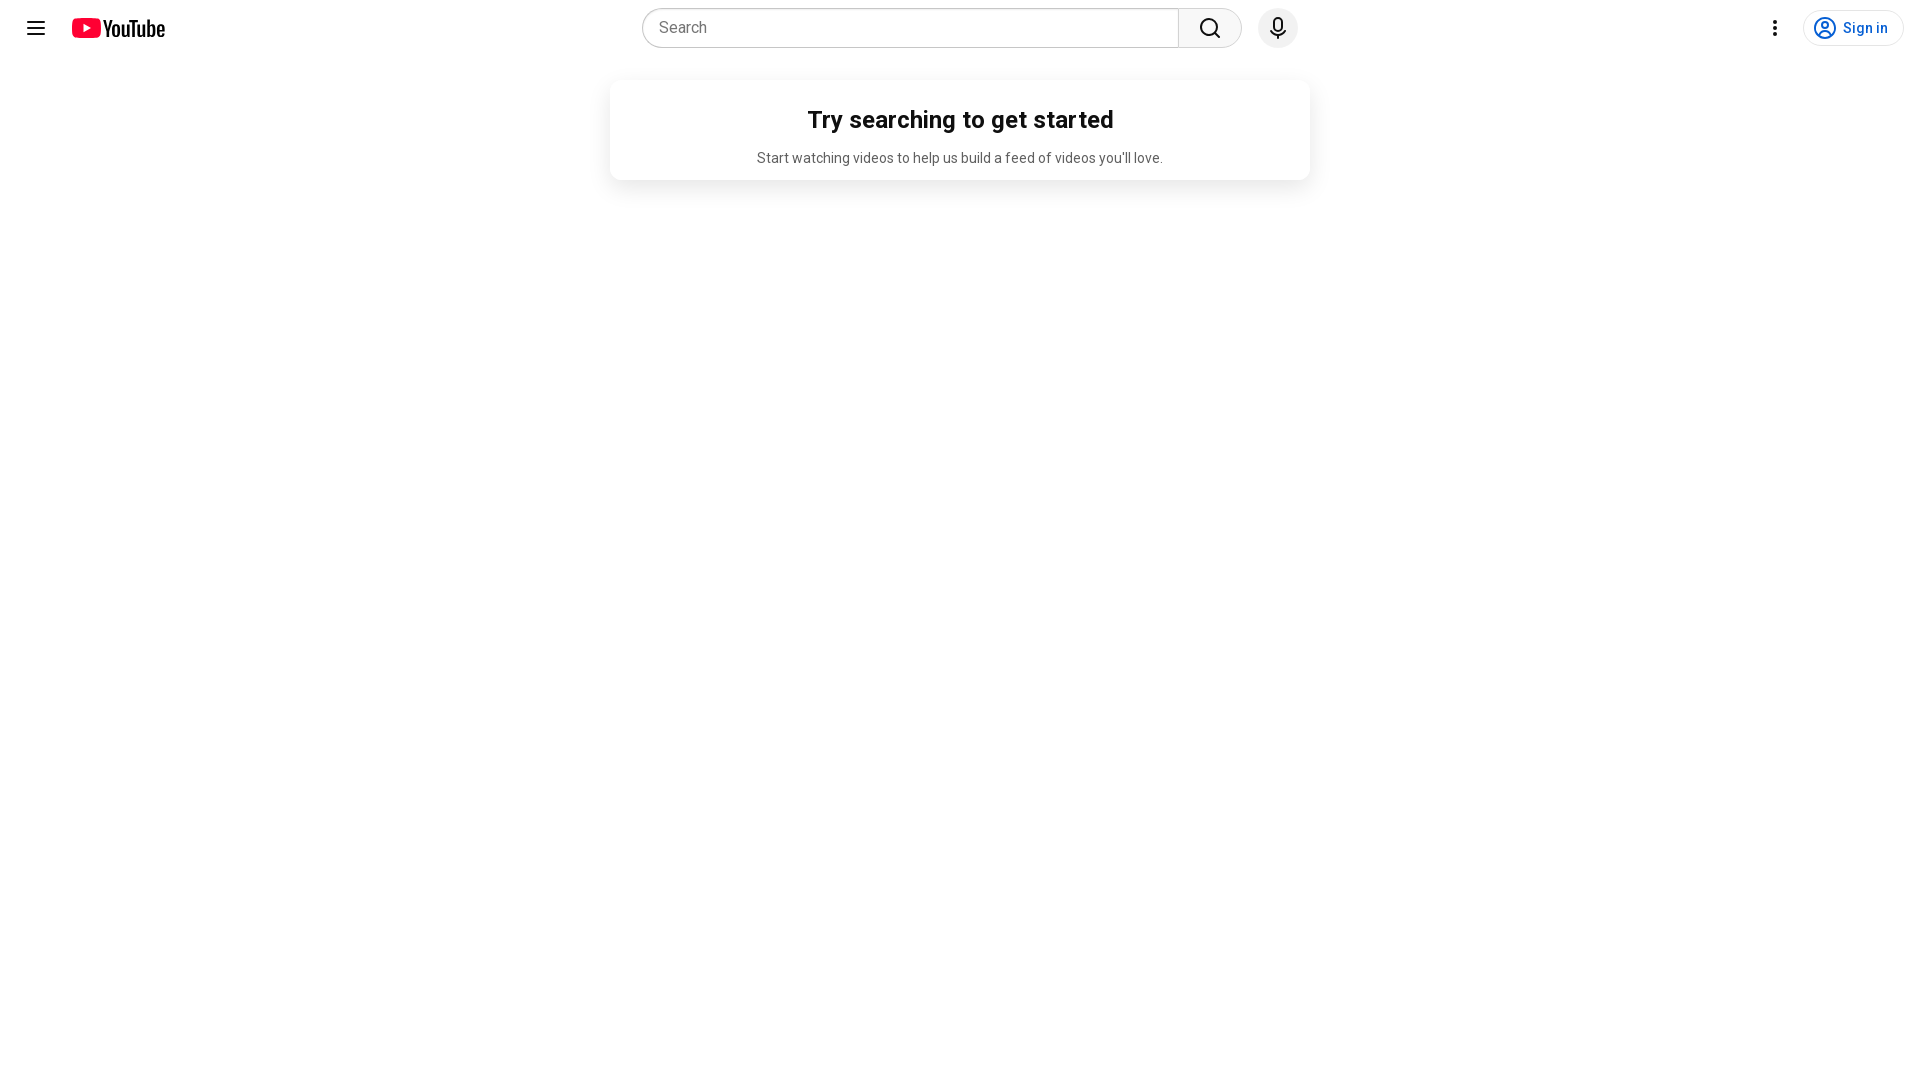

YouTube page loaded (domcontentloaded)
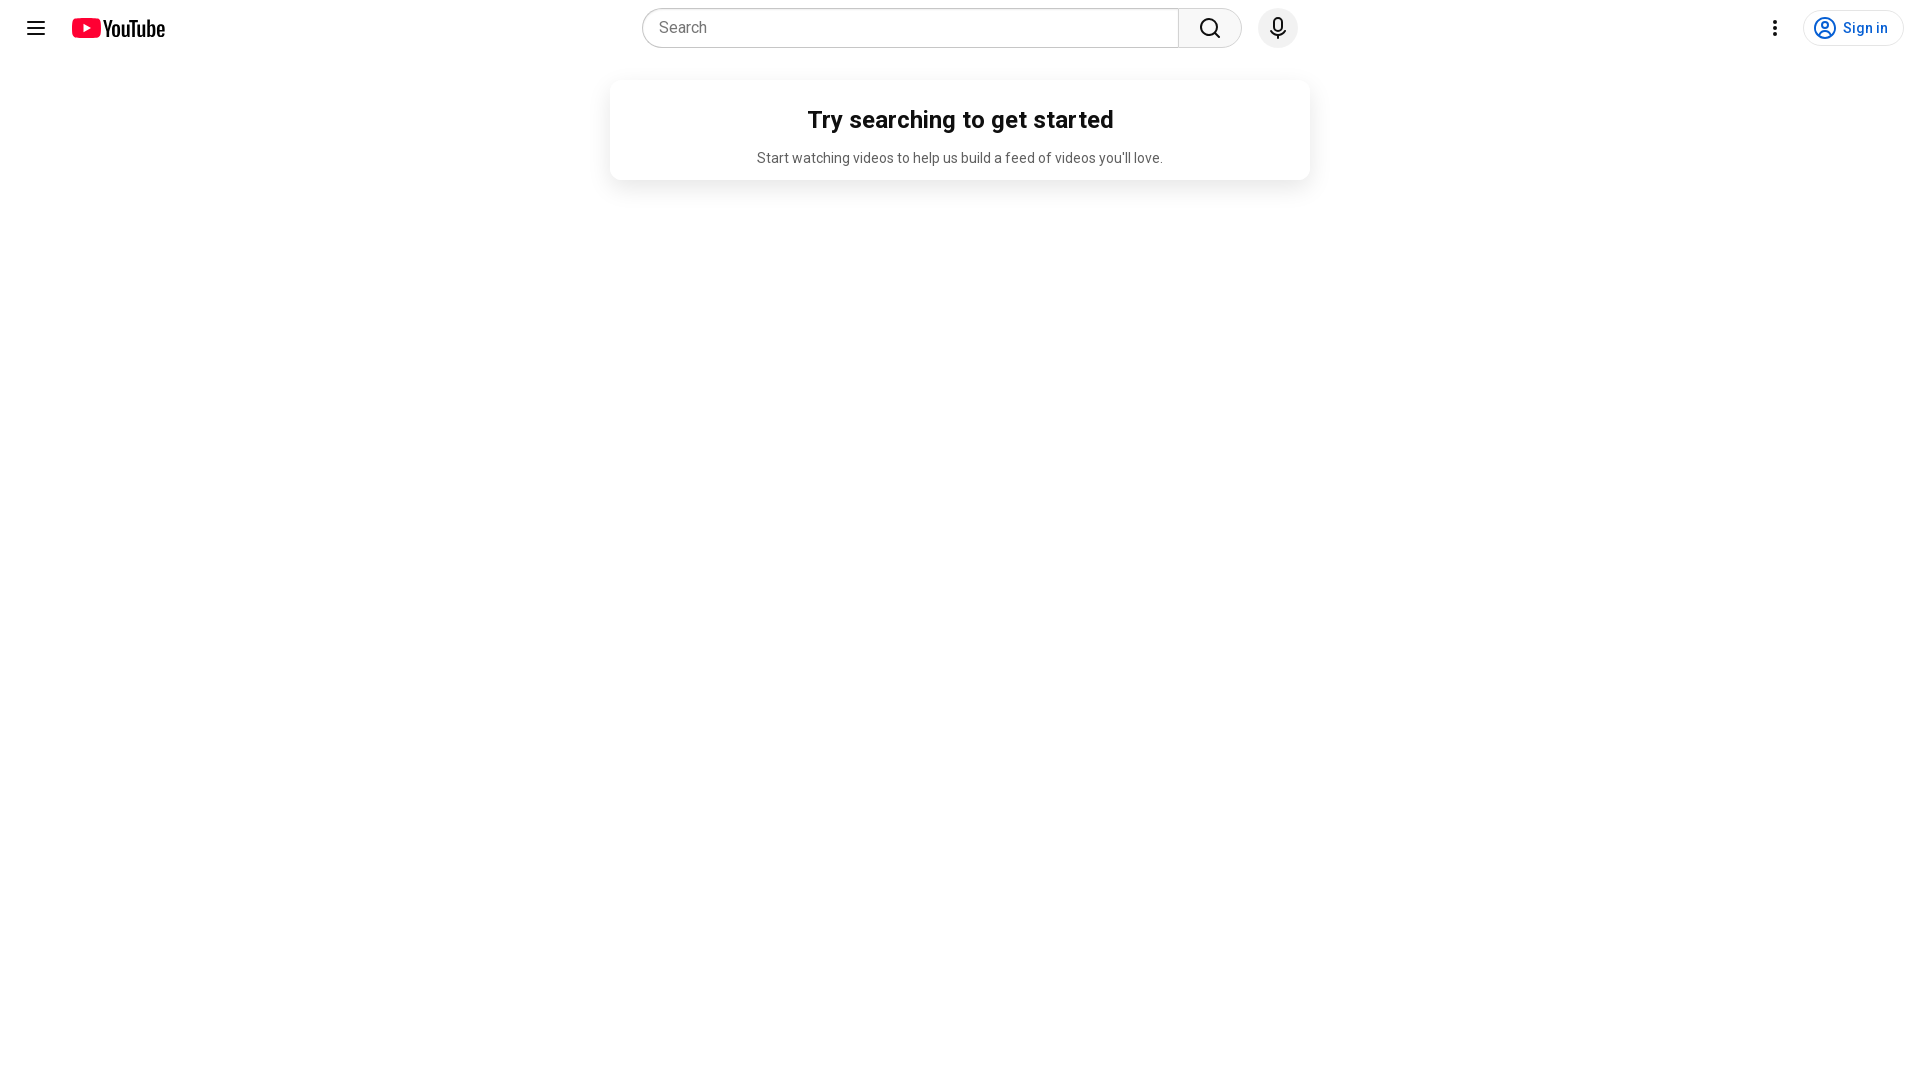

Scrolled down by 1000 pixels (iteration 1/10)
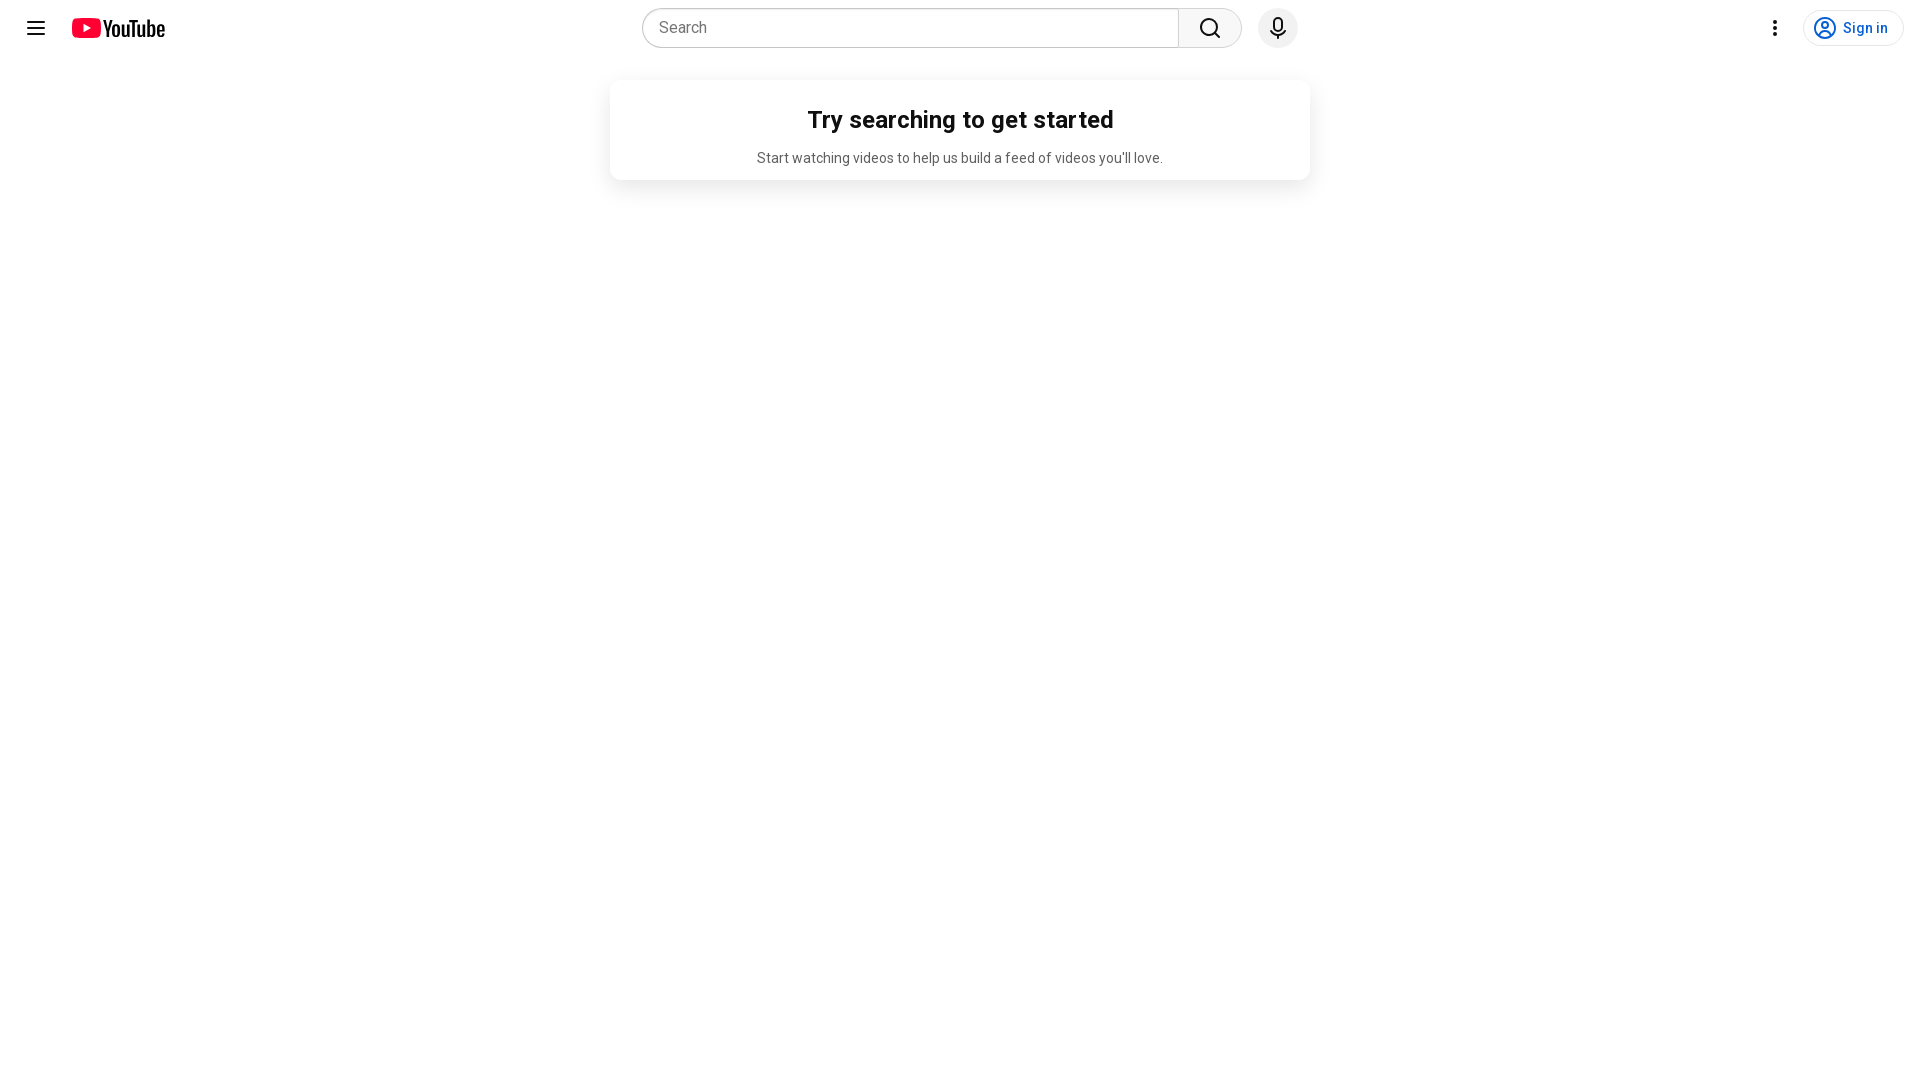

Waited 1 second for content to load (iteration 1/10)
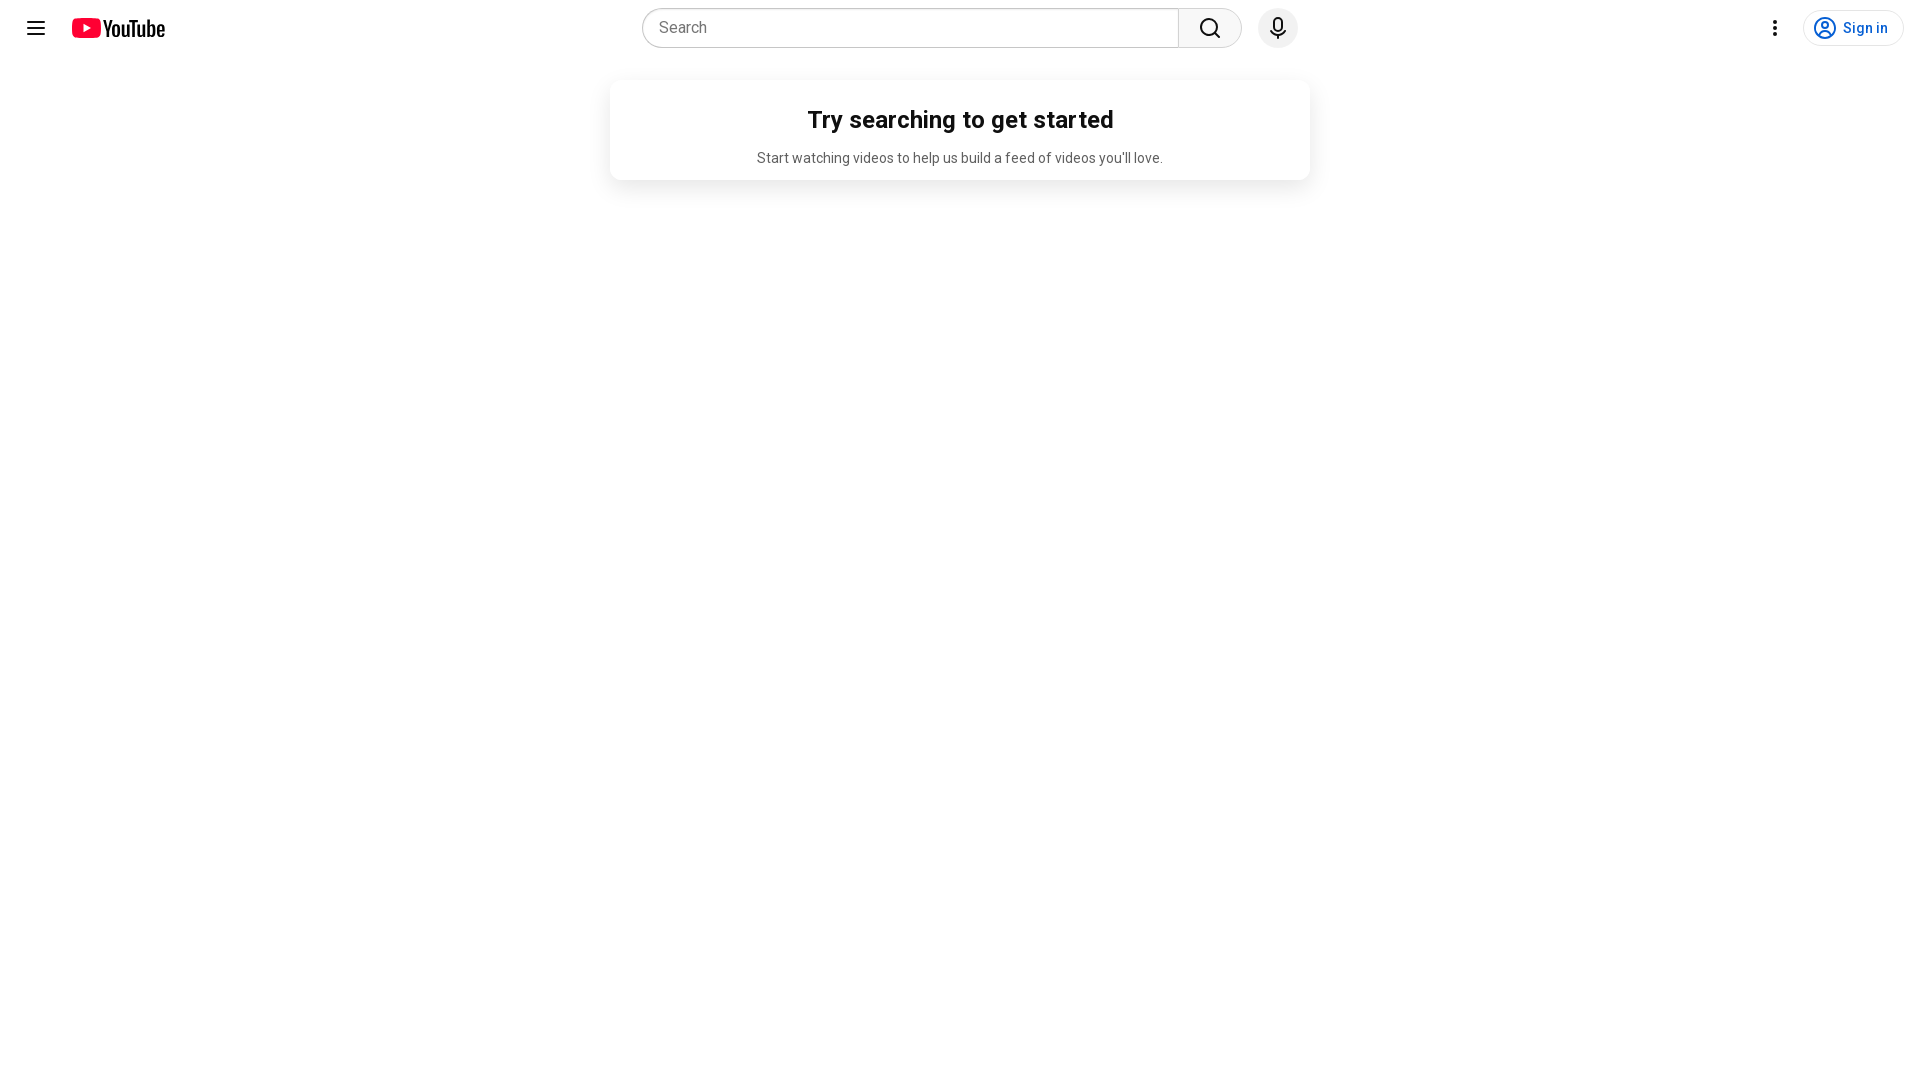

Scrolled down by 1000 pixels (iteration 2/10)
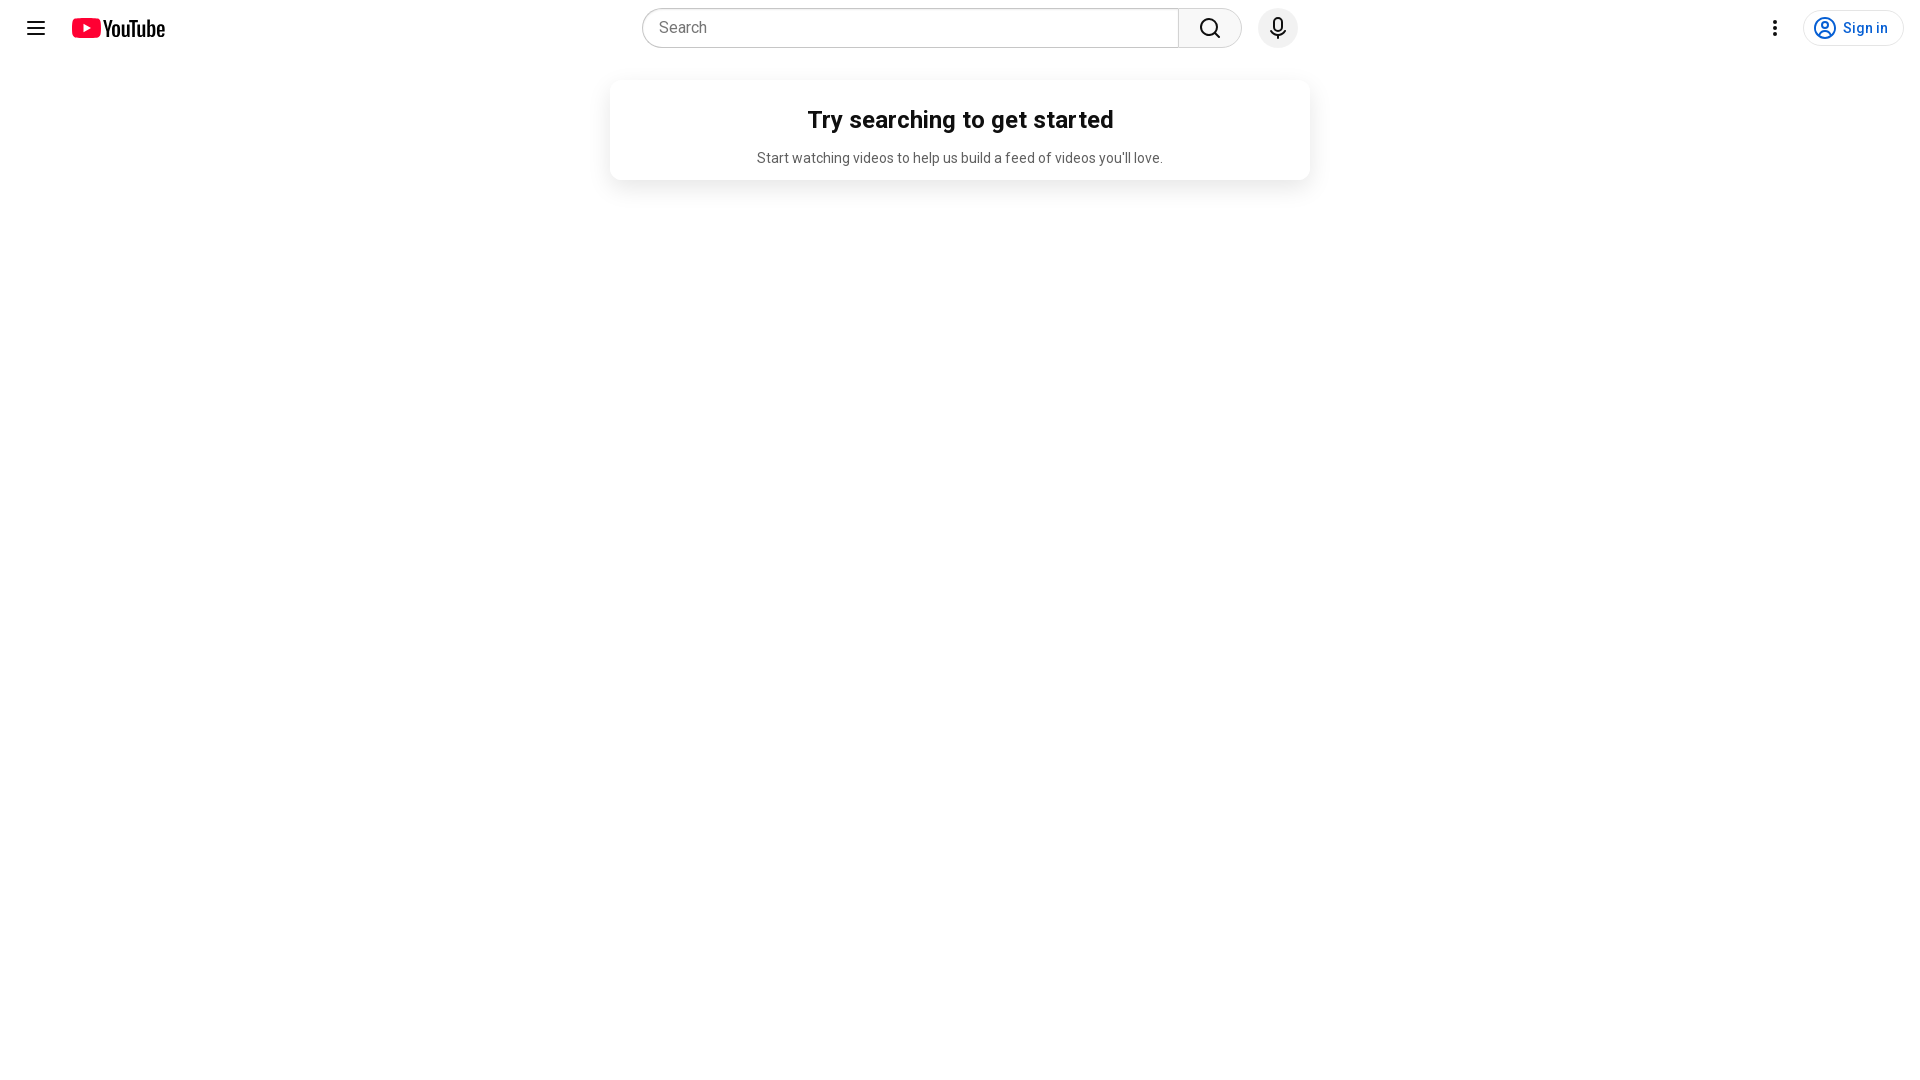

Waited 1 second for content to load (iteration 2/10)
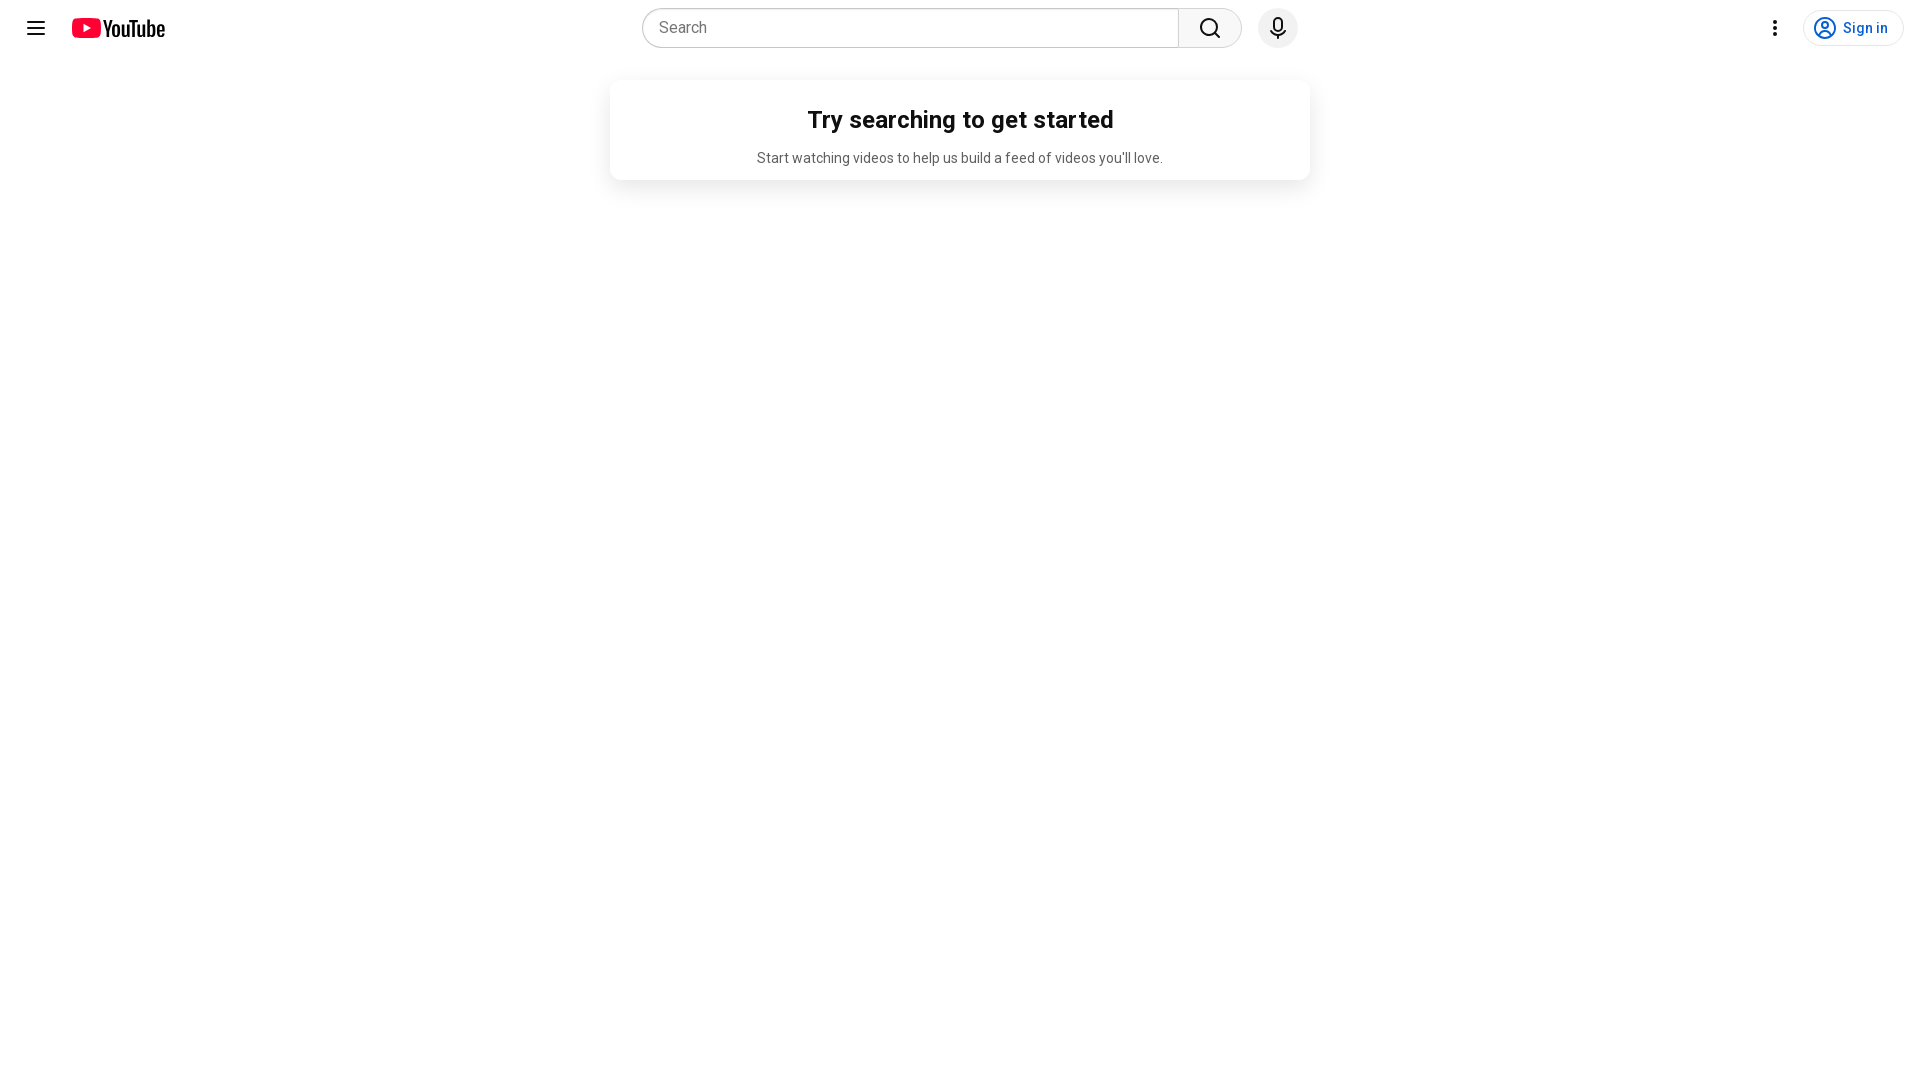

Scrolled down by 1000 pixels (iteration 3/10)
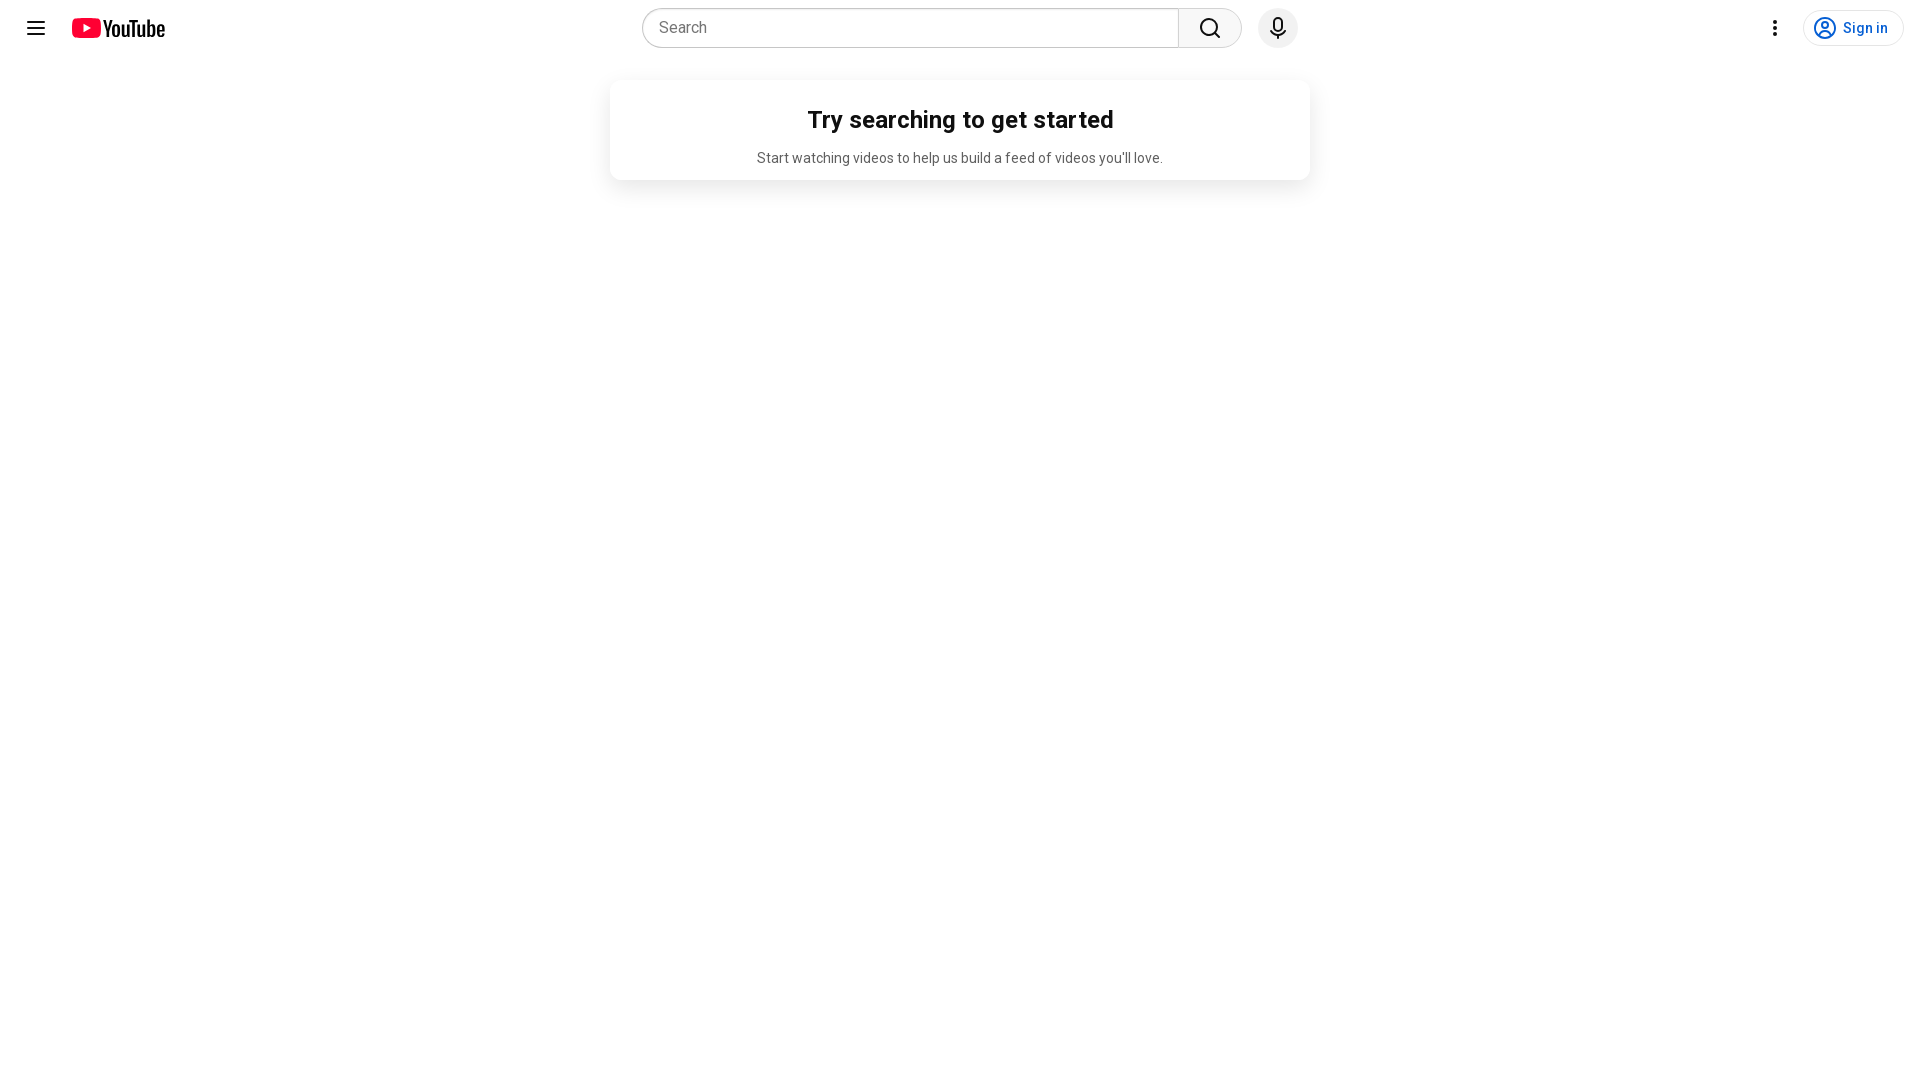

Waited 1 second for content to load (iteration 3/10)
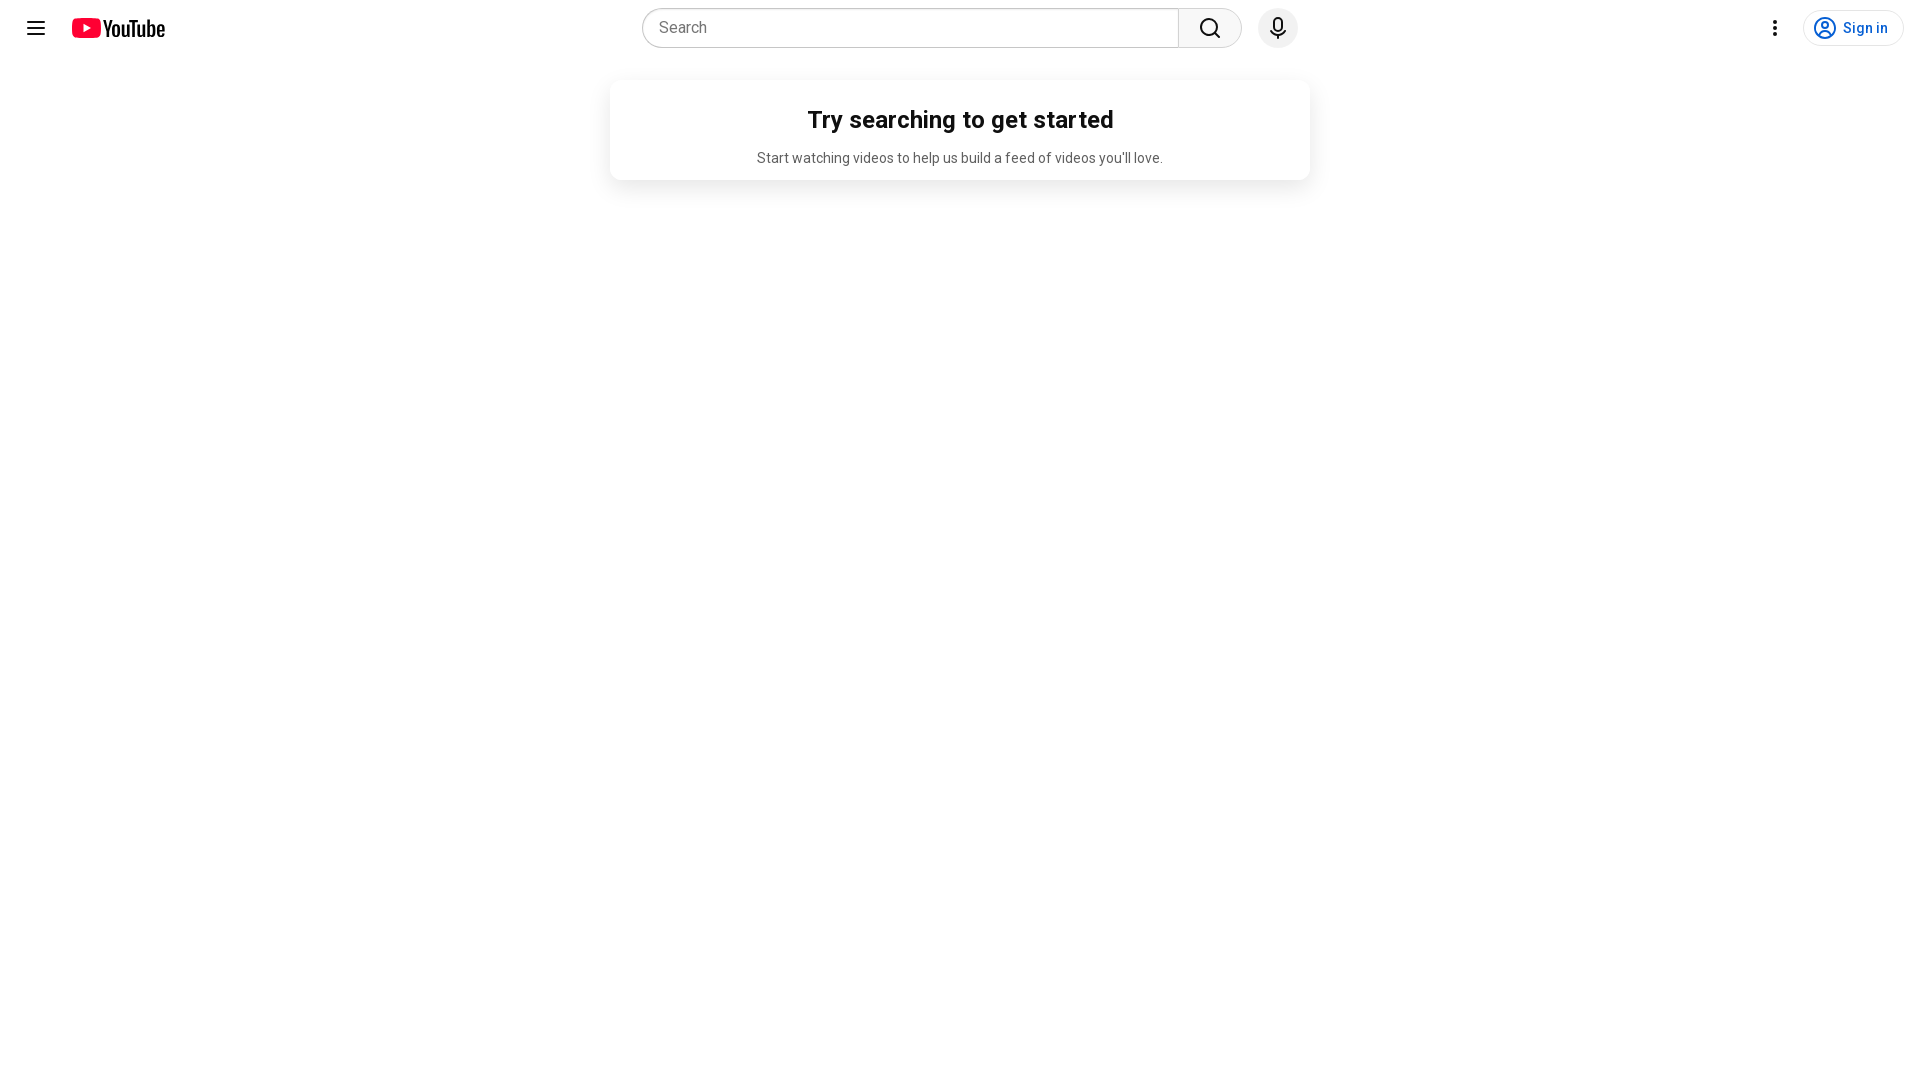

Scrolled down by 1000 pixels (iteration 4/10)
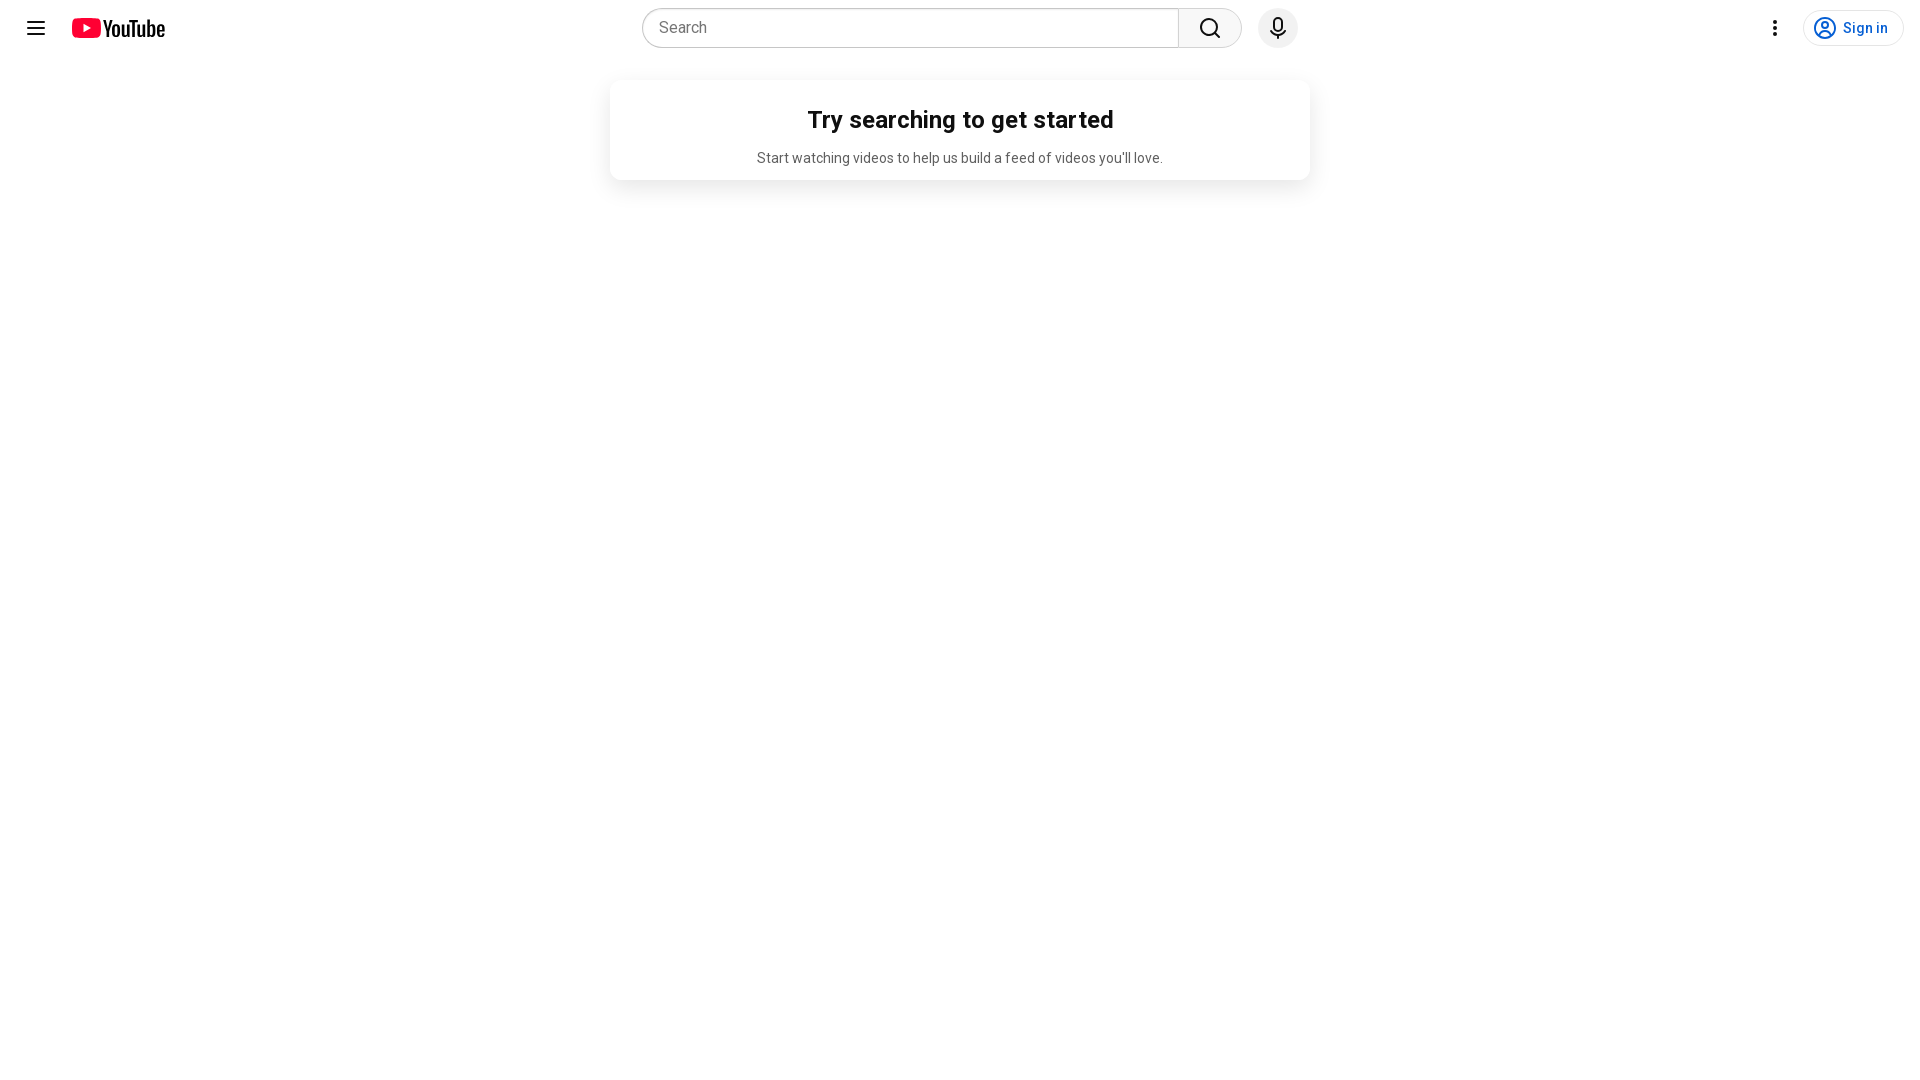

Waited 1 second for content to load (iteration 4/10)
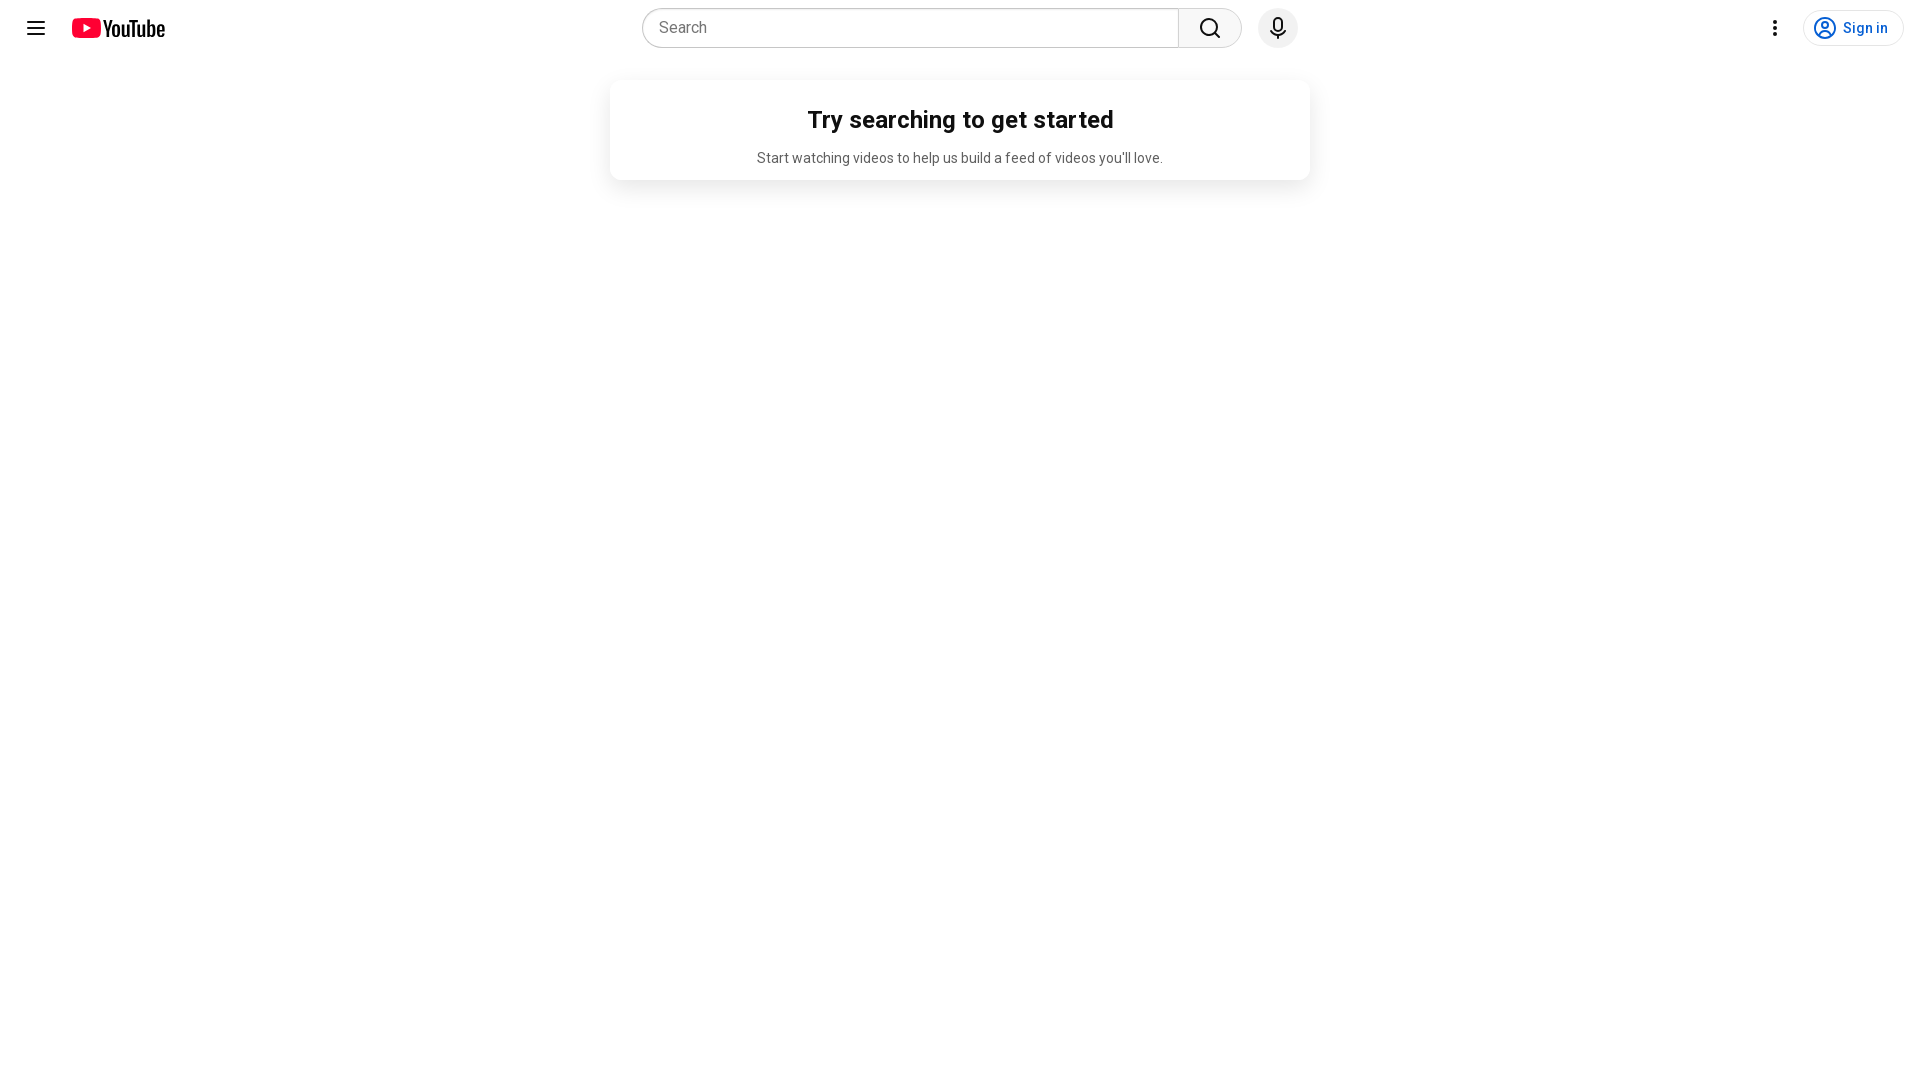

Scrolled down by 1000 pixels (iteration 5/10)
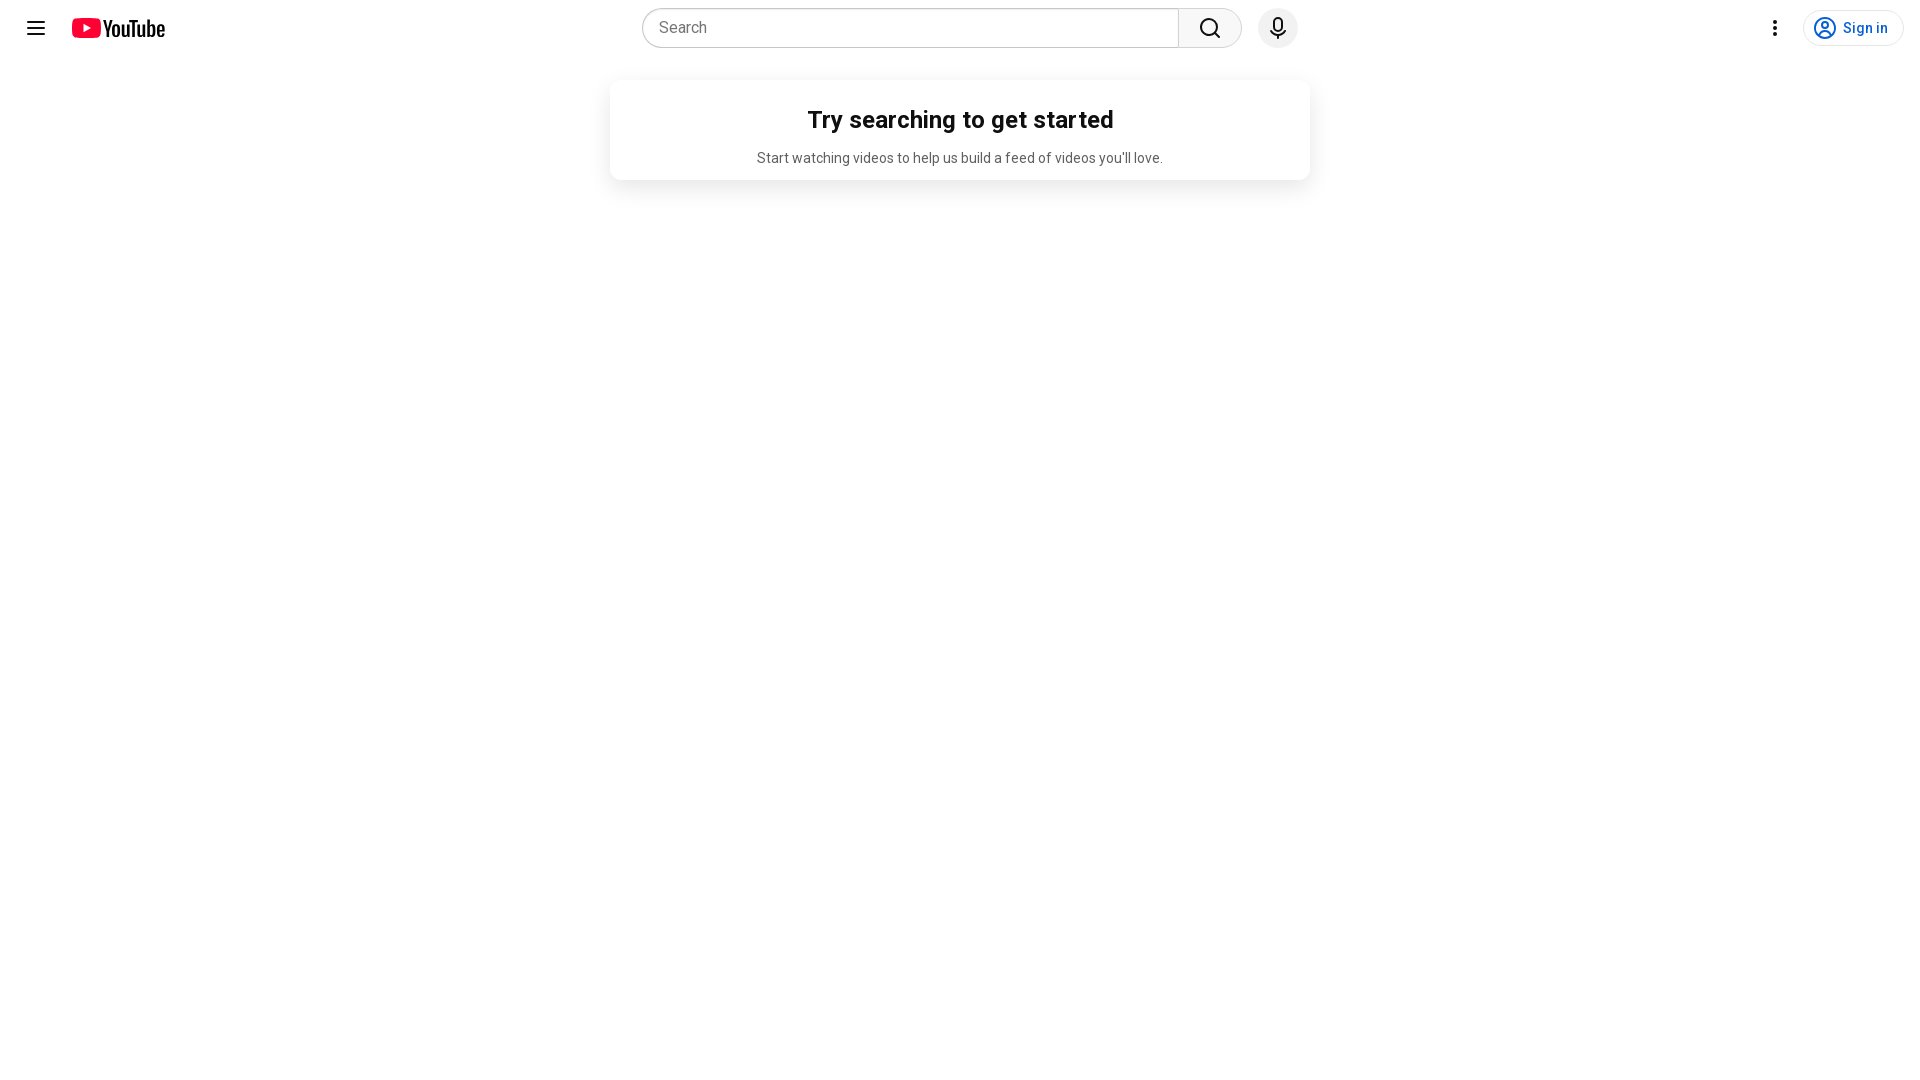

Waited 1 second for content to load (iteration 5/10)
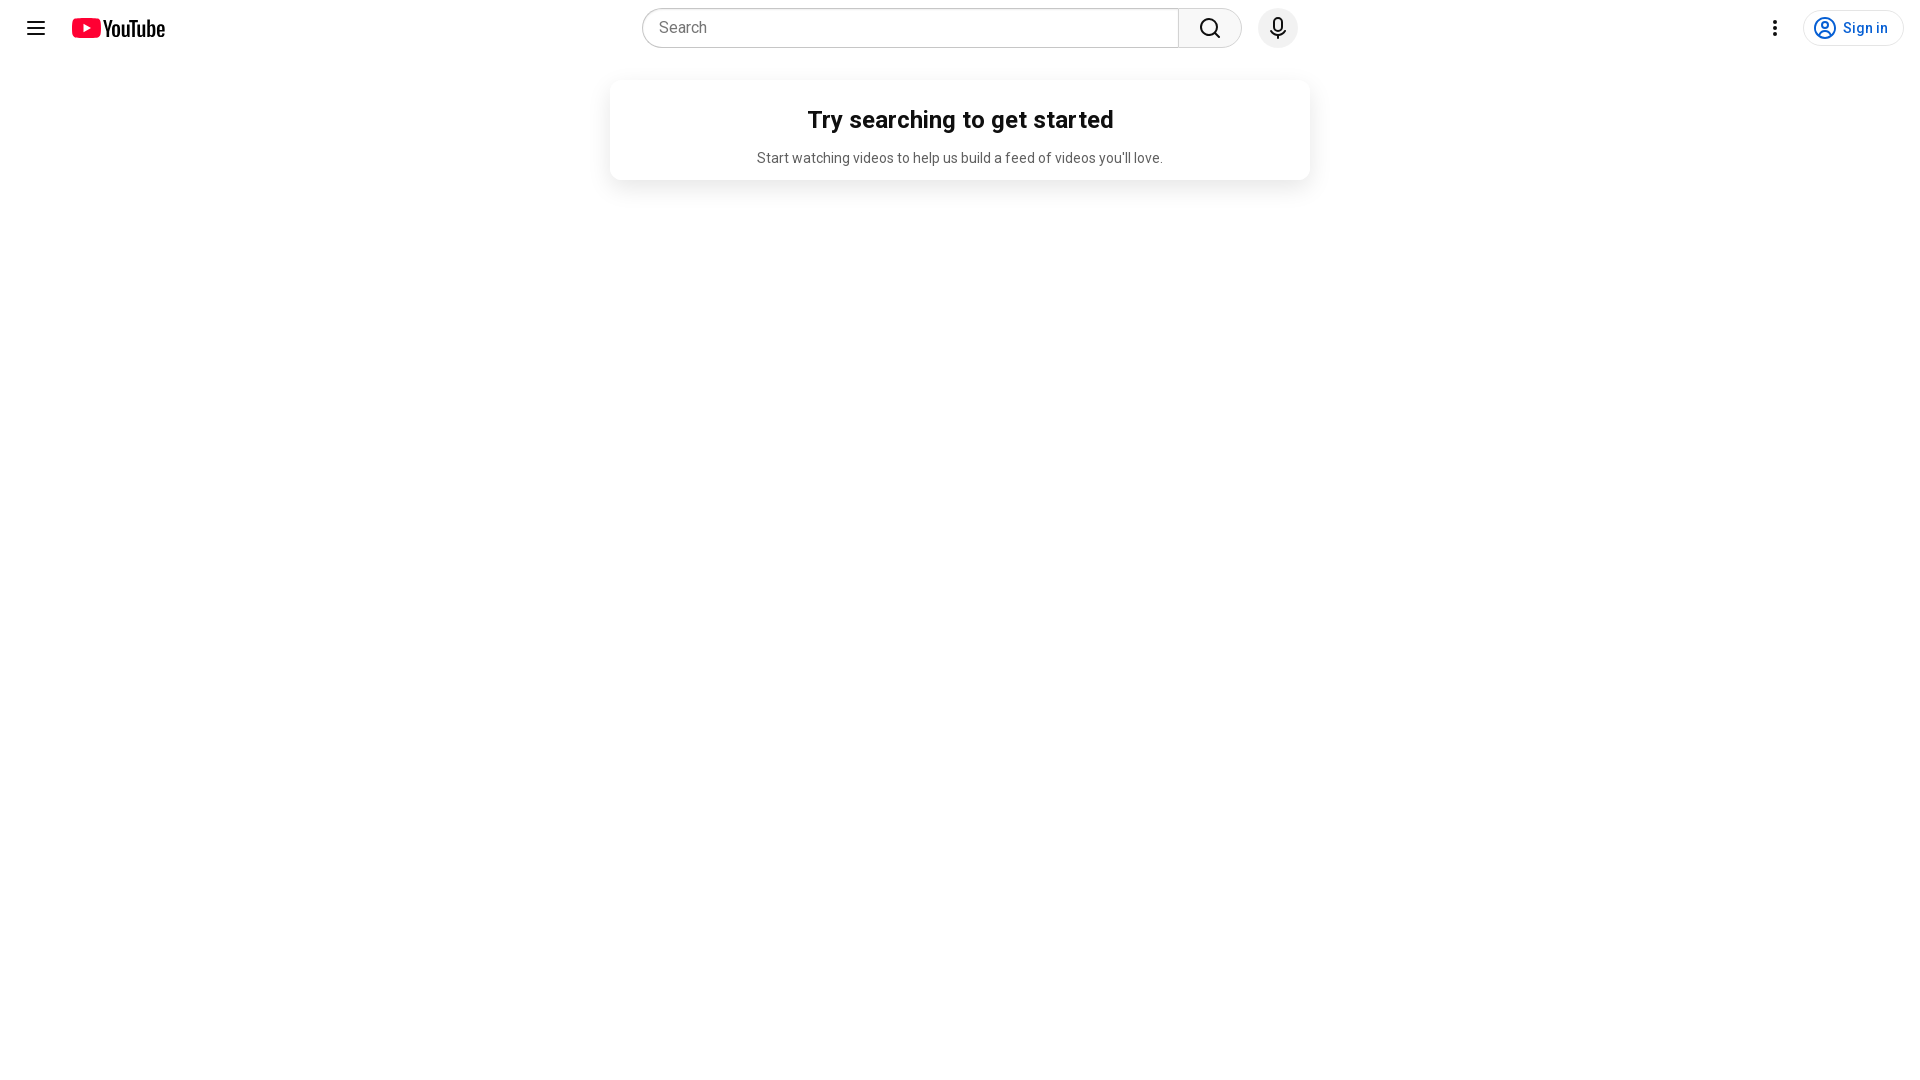

Scrolled down by 1000 pixels (iteration 6/10)
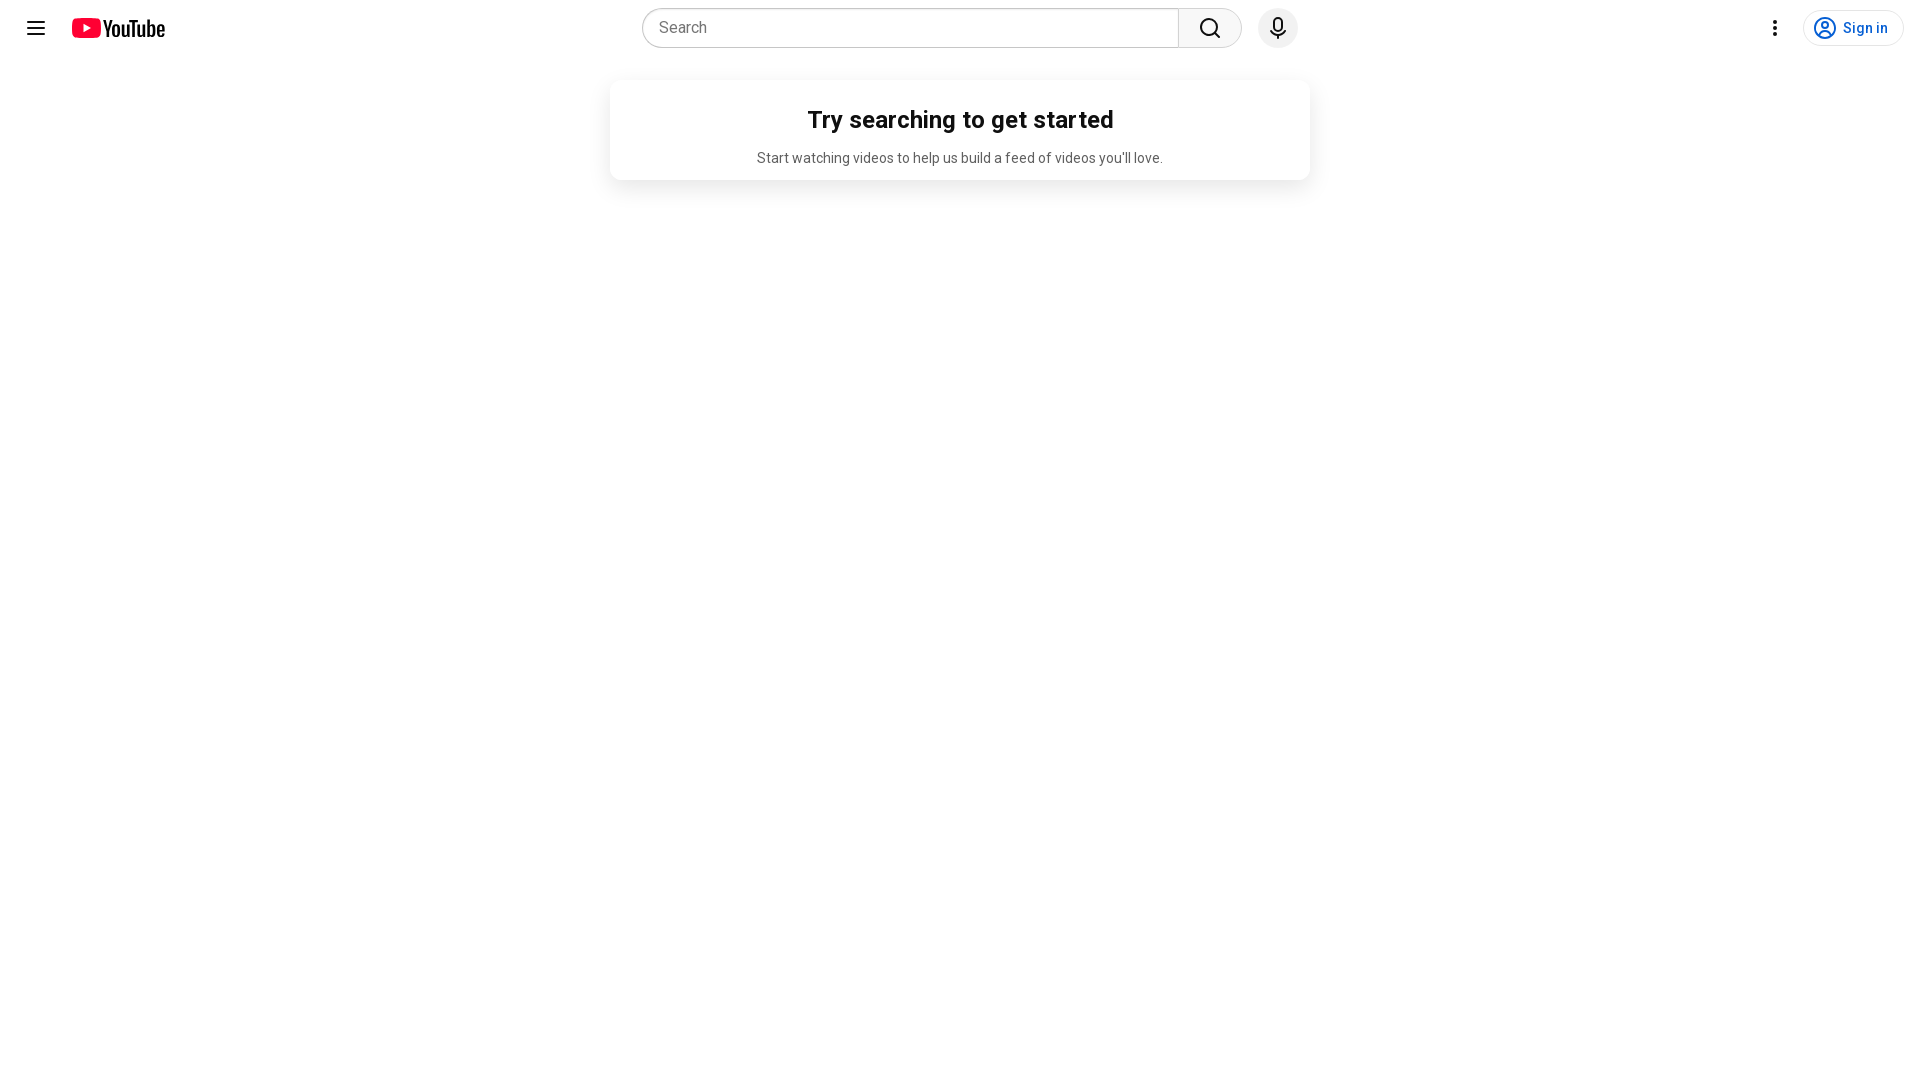

Waited 1 second for content to load (iteration 6/10)
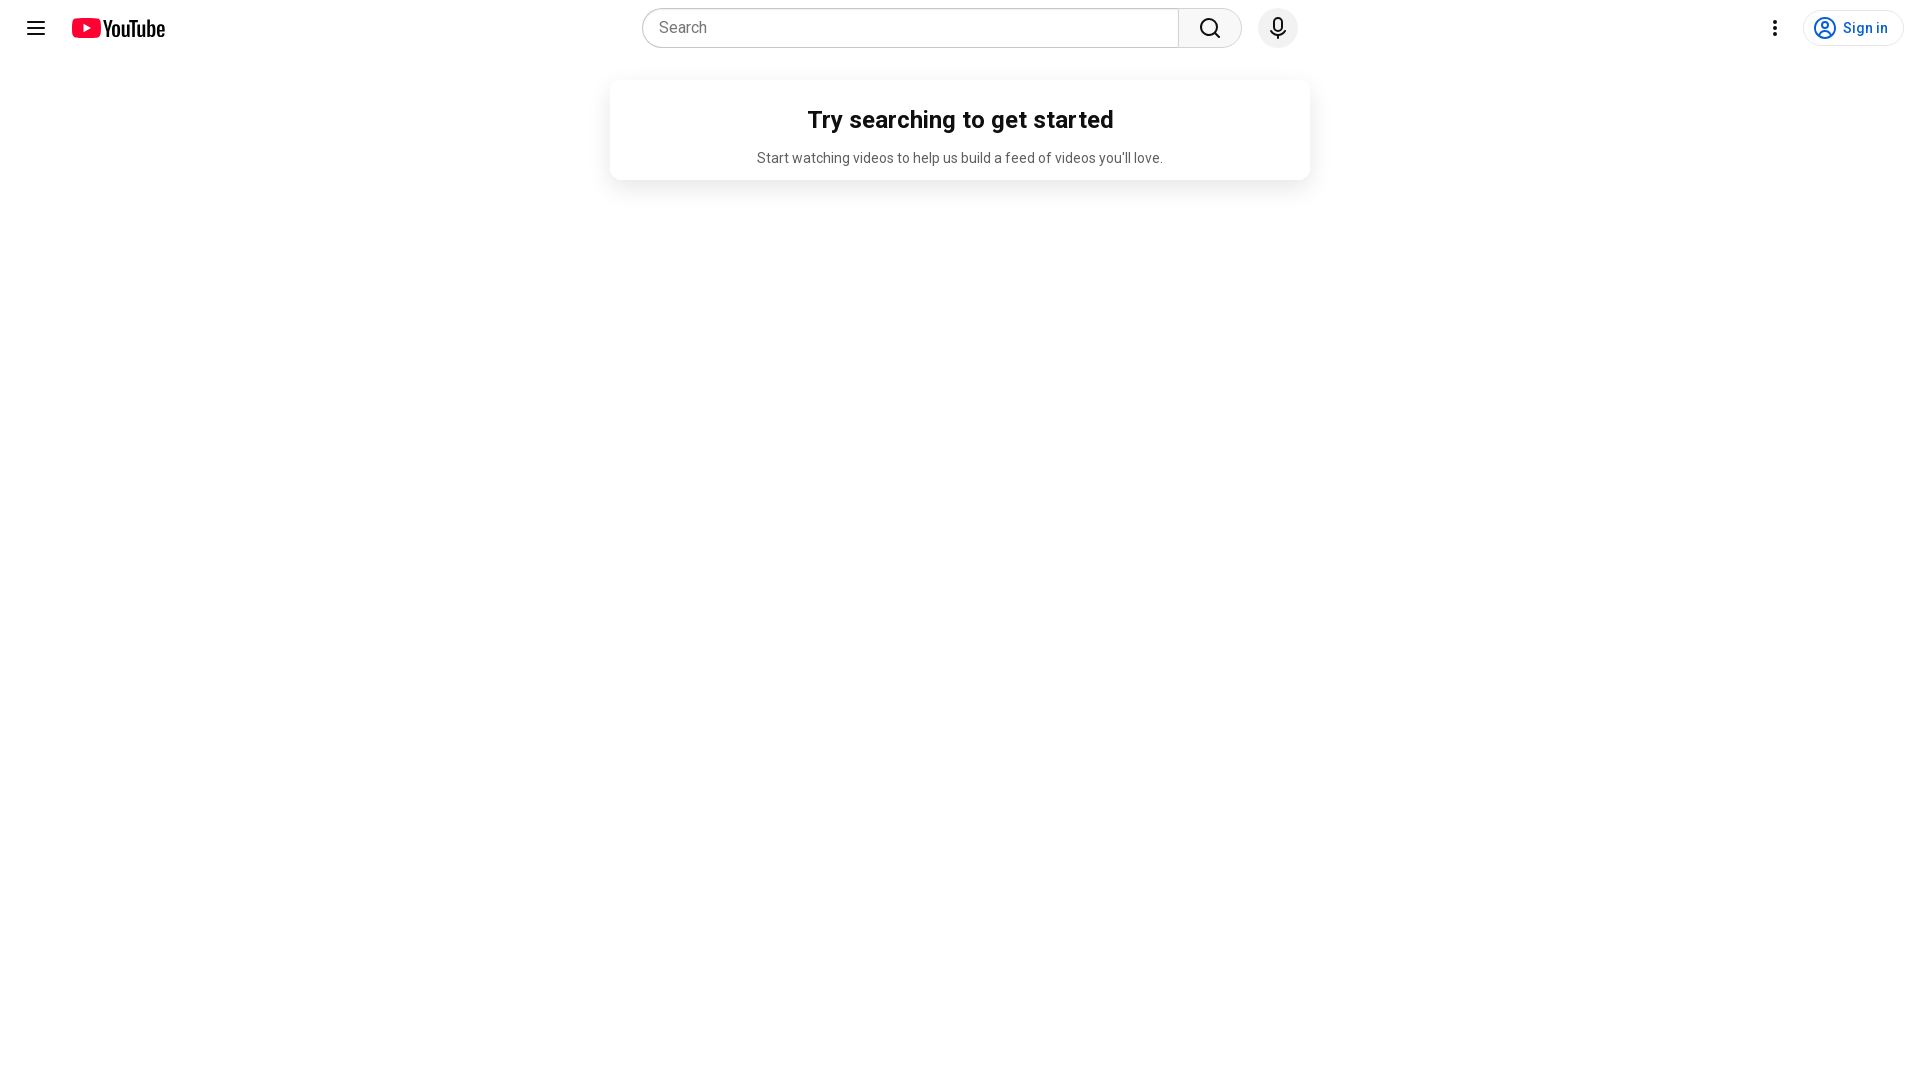

Scrolled down by 1000 pixels (iteration 7/10)
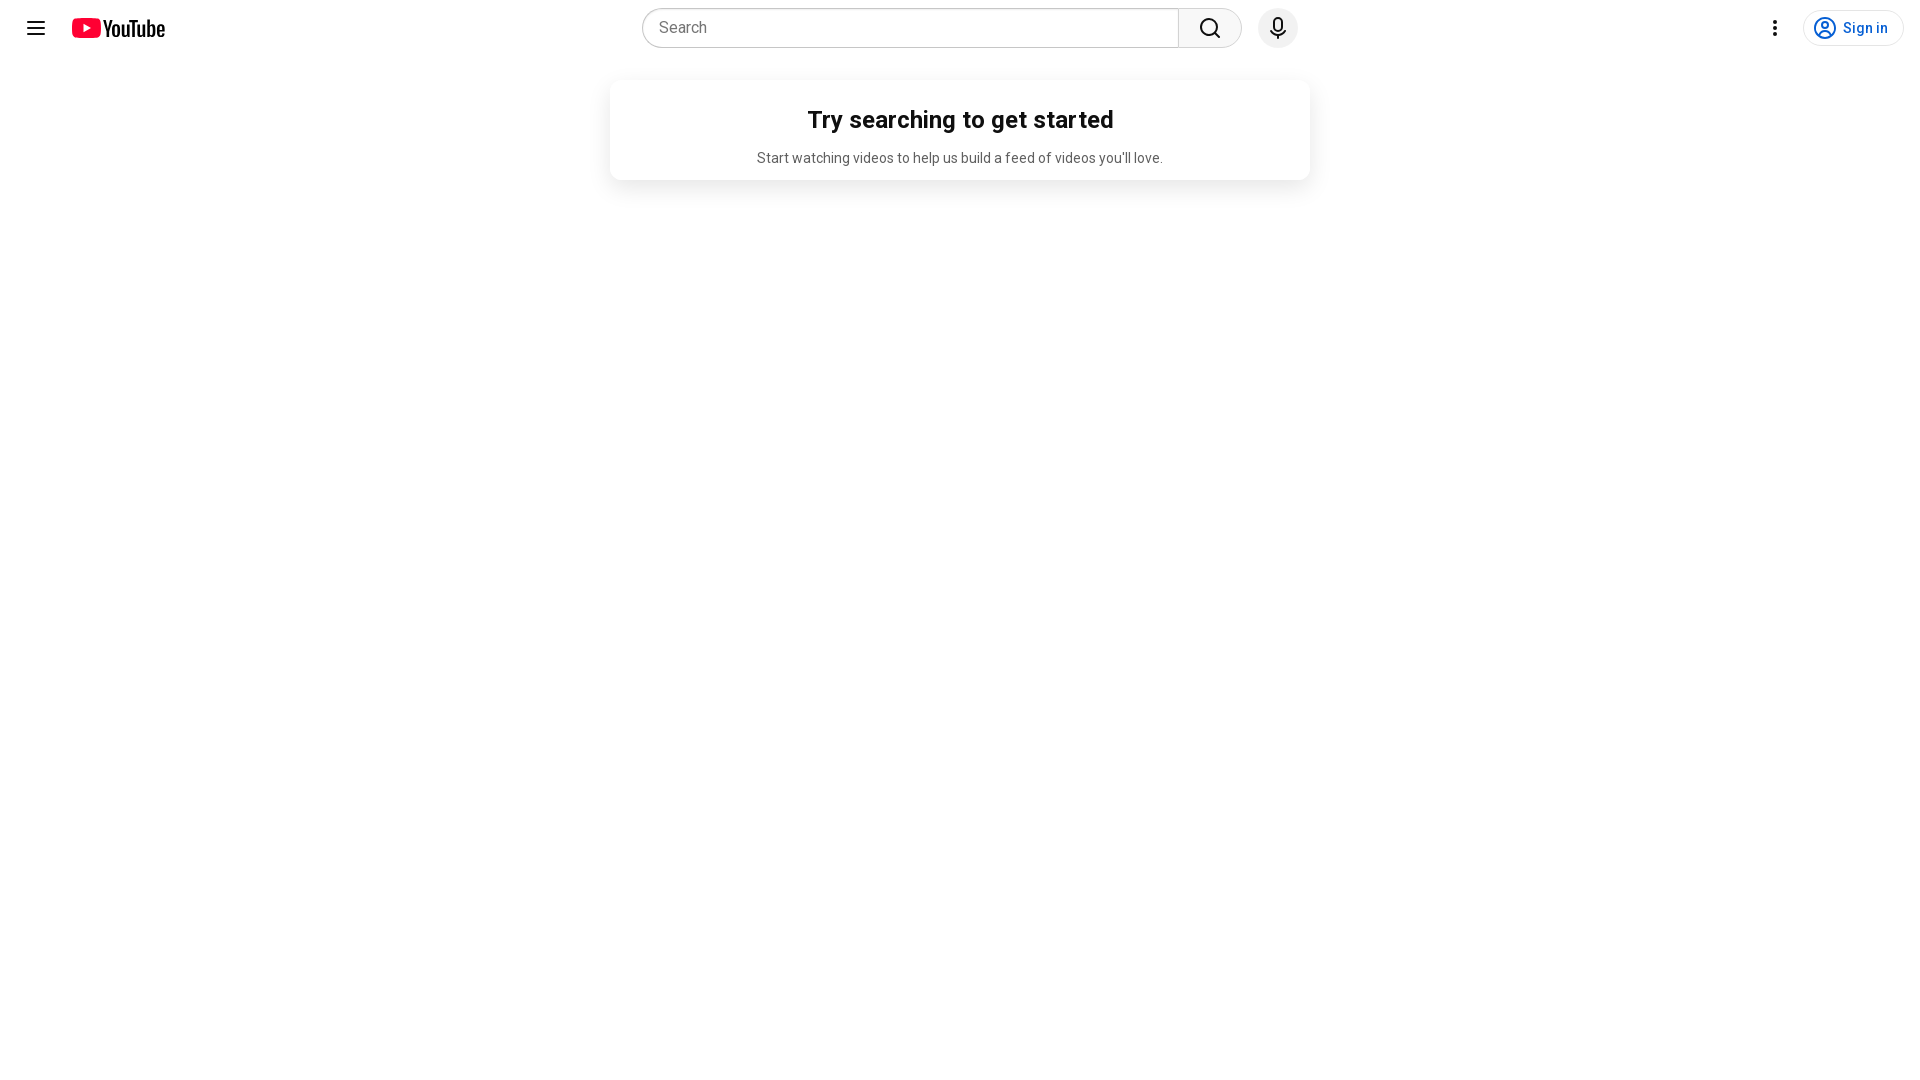

Waited 1 second for content to load (iteration 7/10)
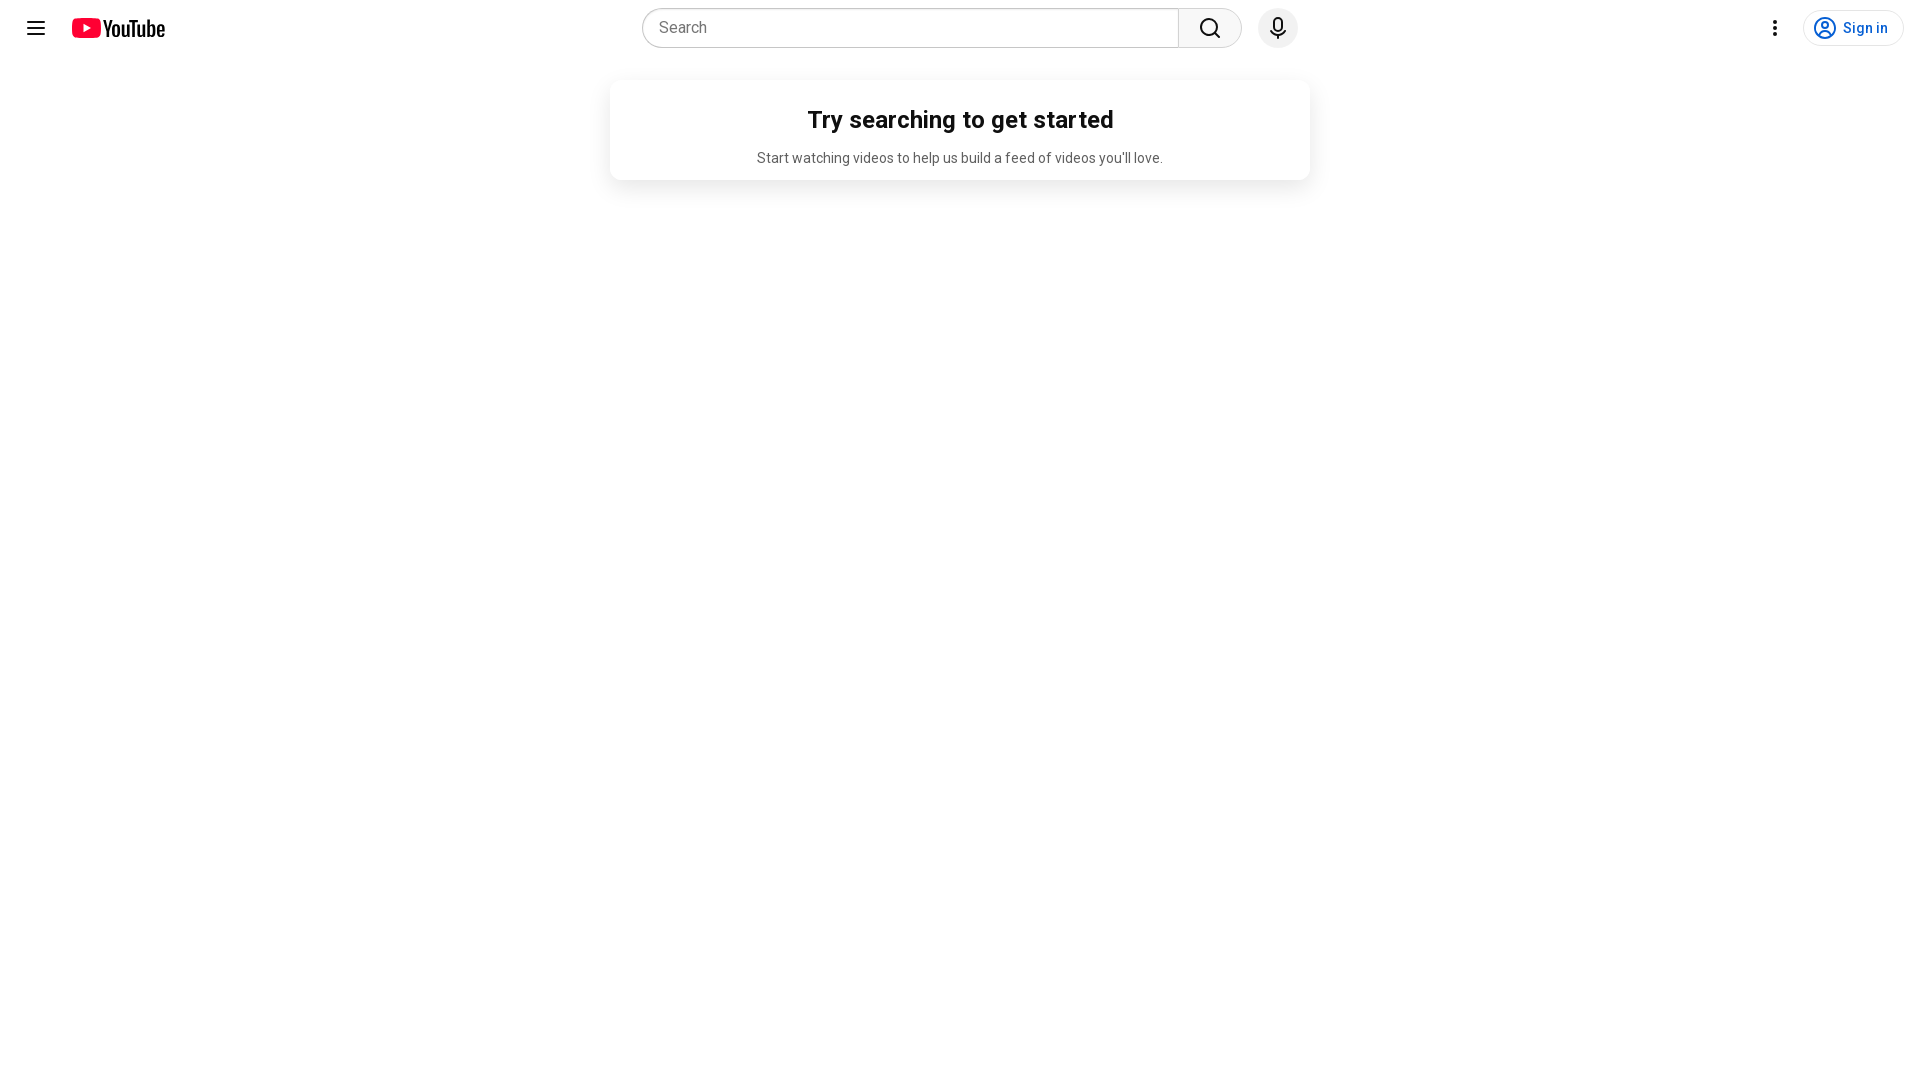

Scrolled down by 1000 pixels (iteration 8/10)
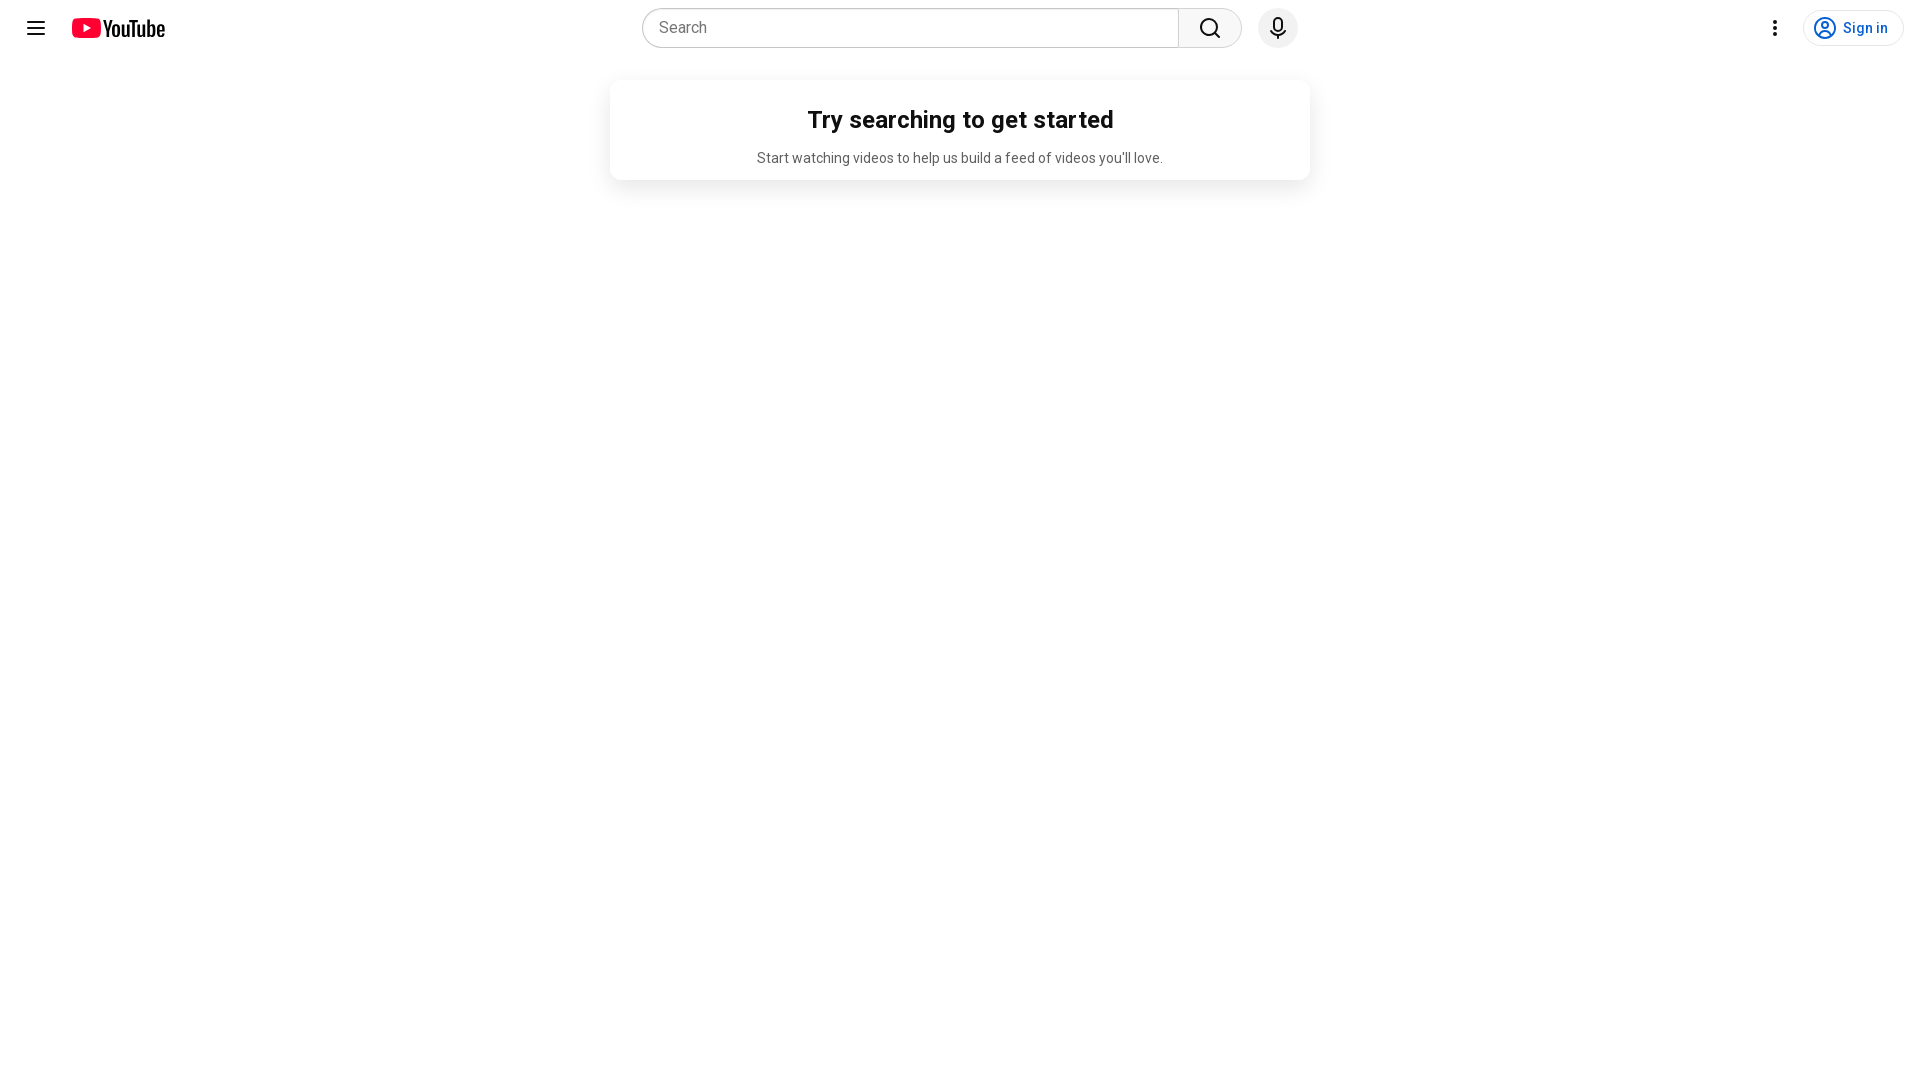

Waited 1 second for content to load (iteration 8/10)
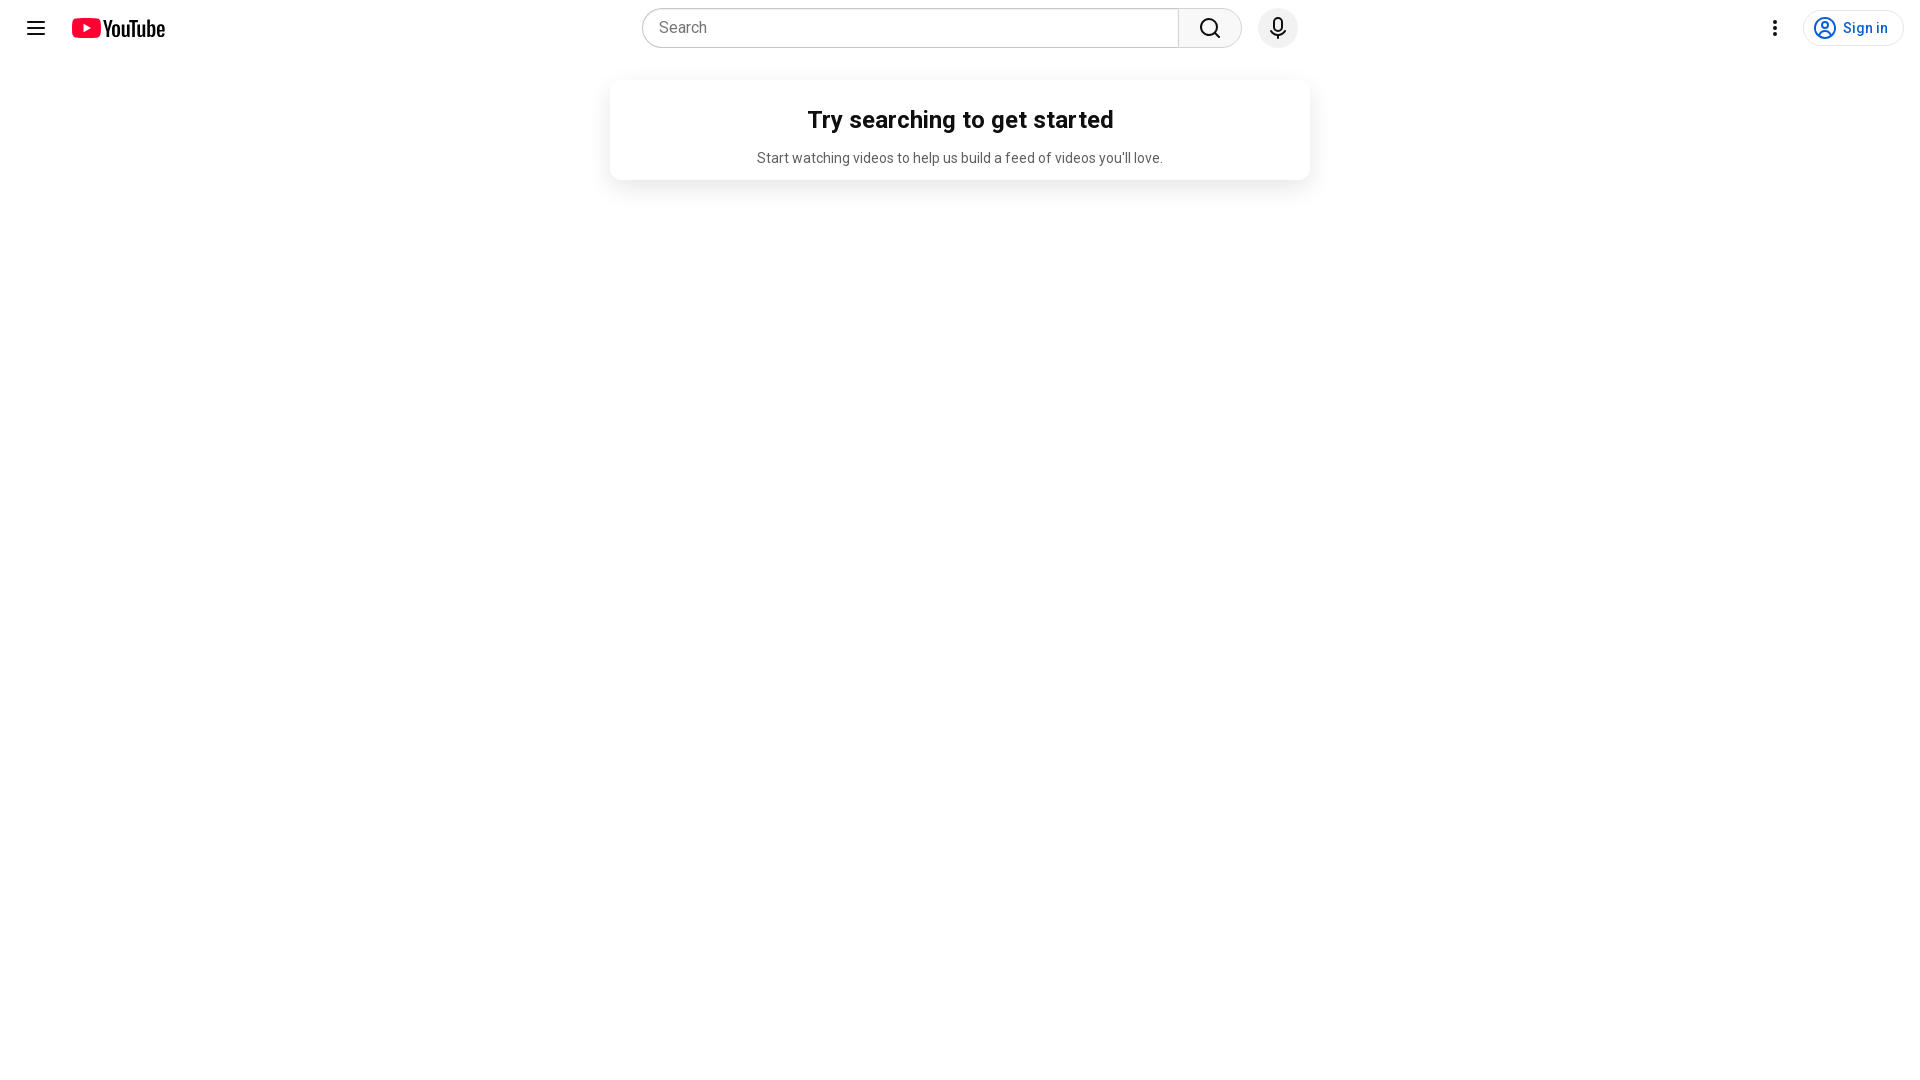

Scrolled down by 1000 pixels (iteration 9/10)
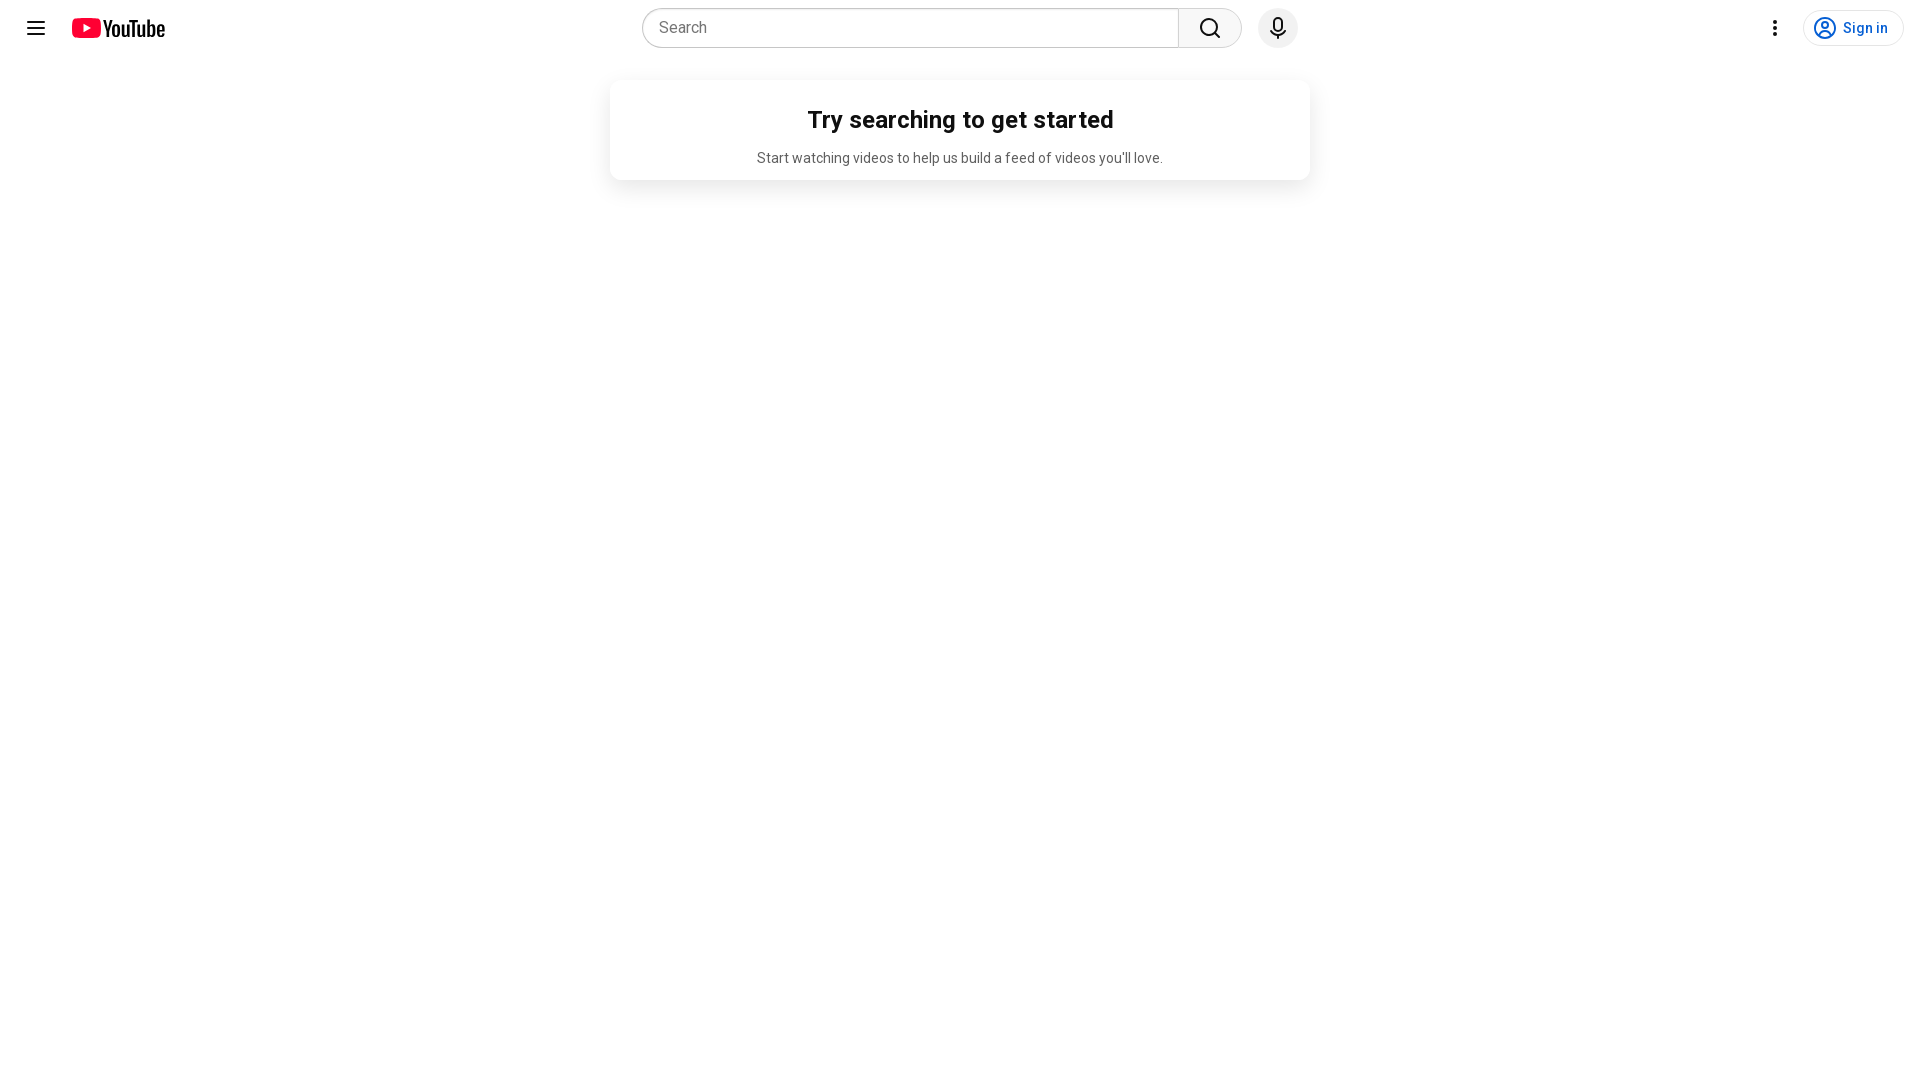

Waited 1 second for content to load (iteration 9/10)
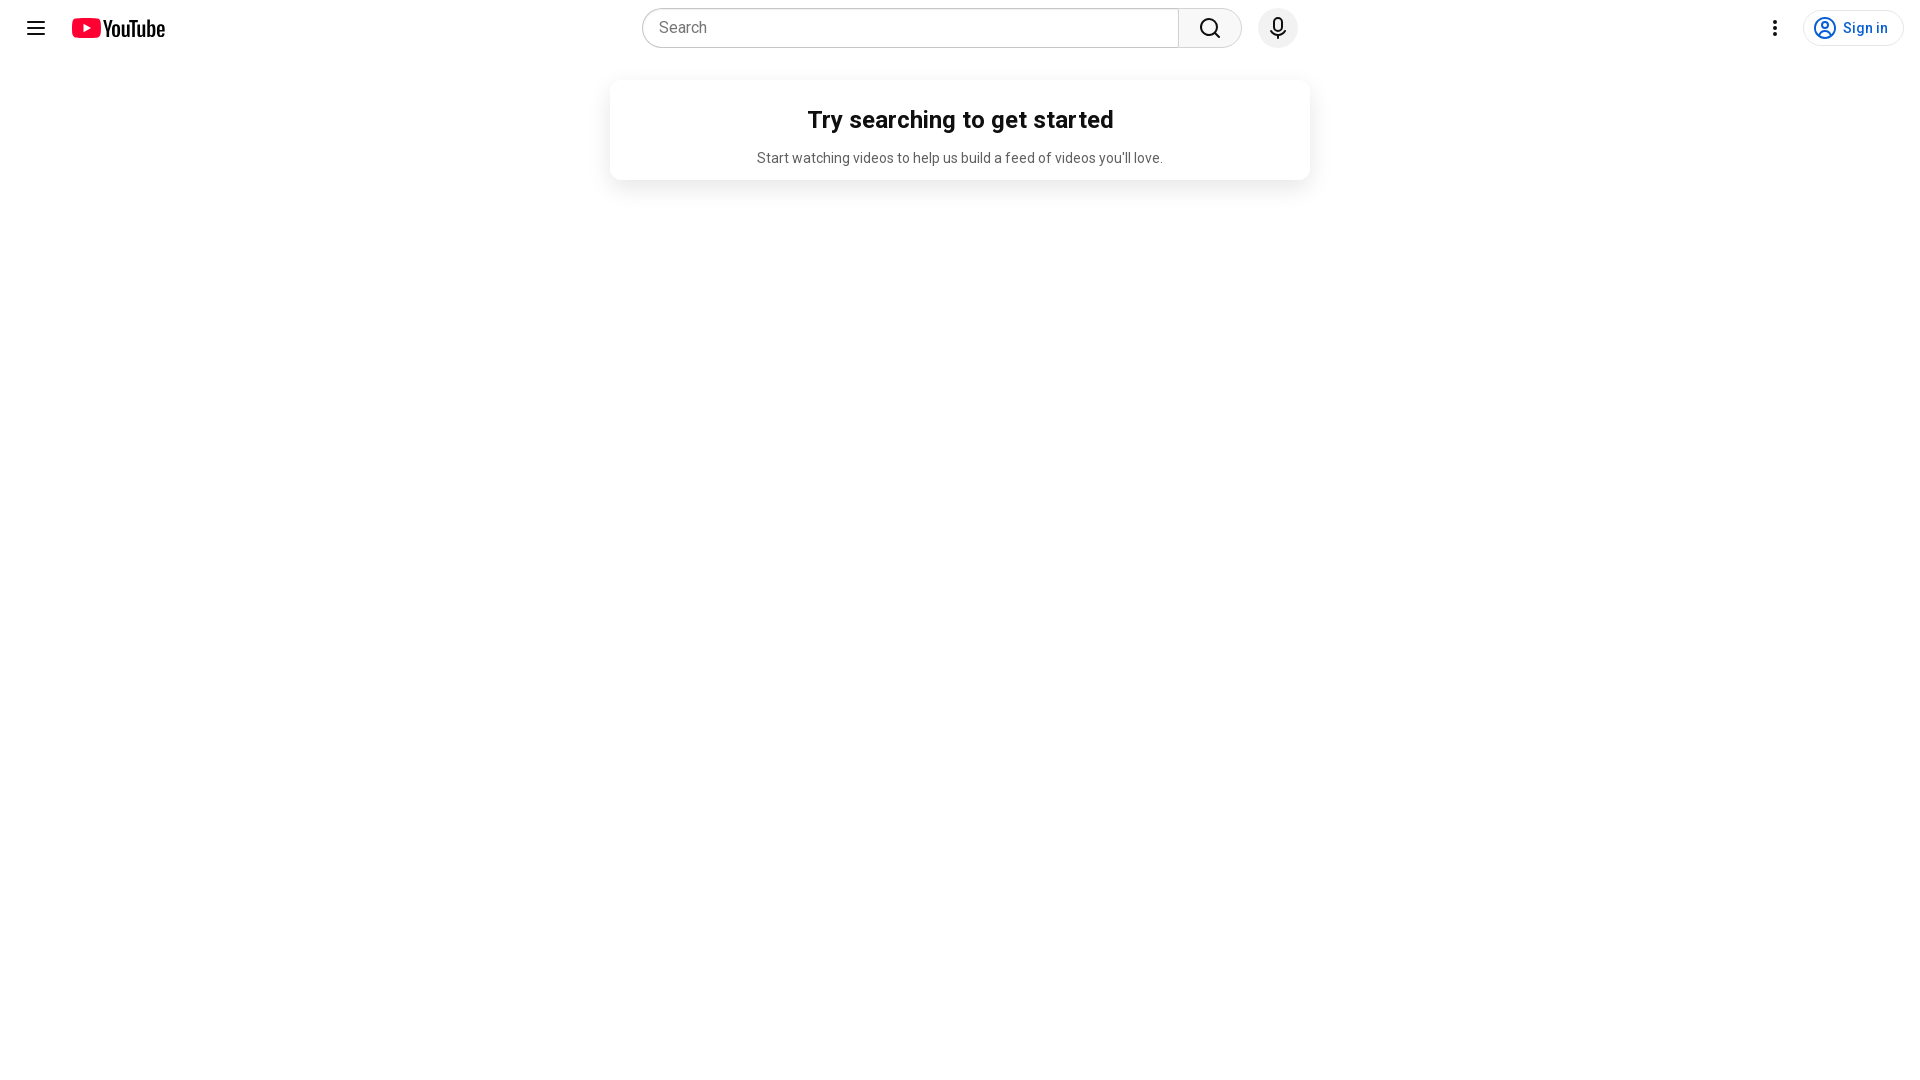

Scrolled down by 1000 pixels (iteration 10/10)
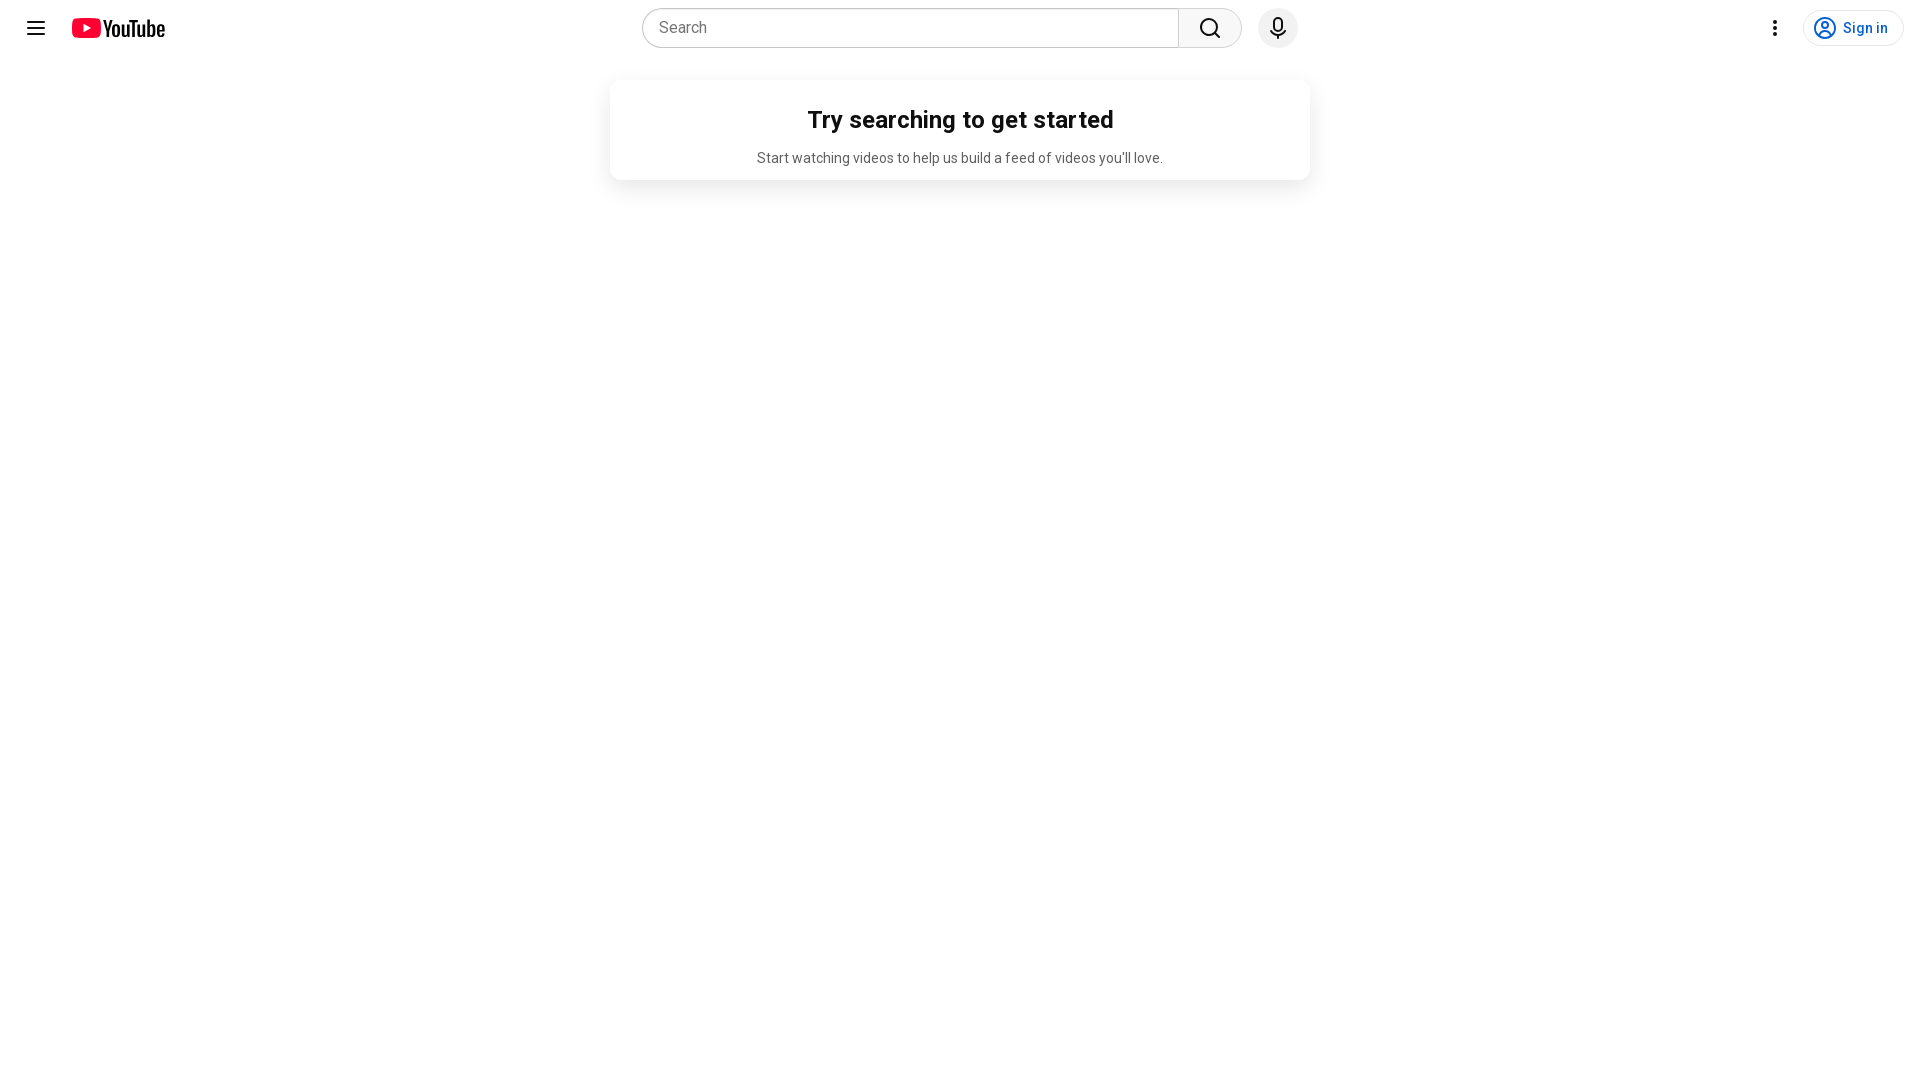

Waited 1 second for content to load (iteration 10/10)
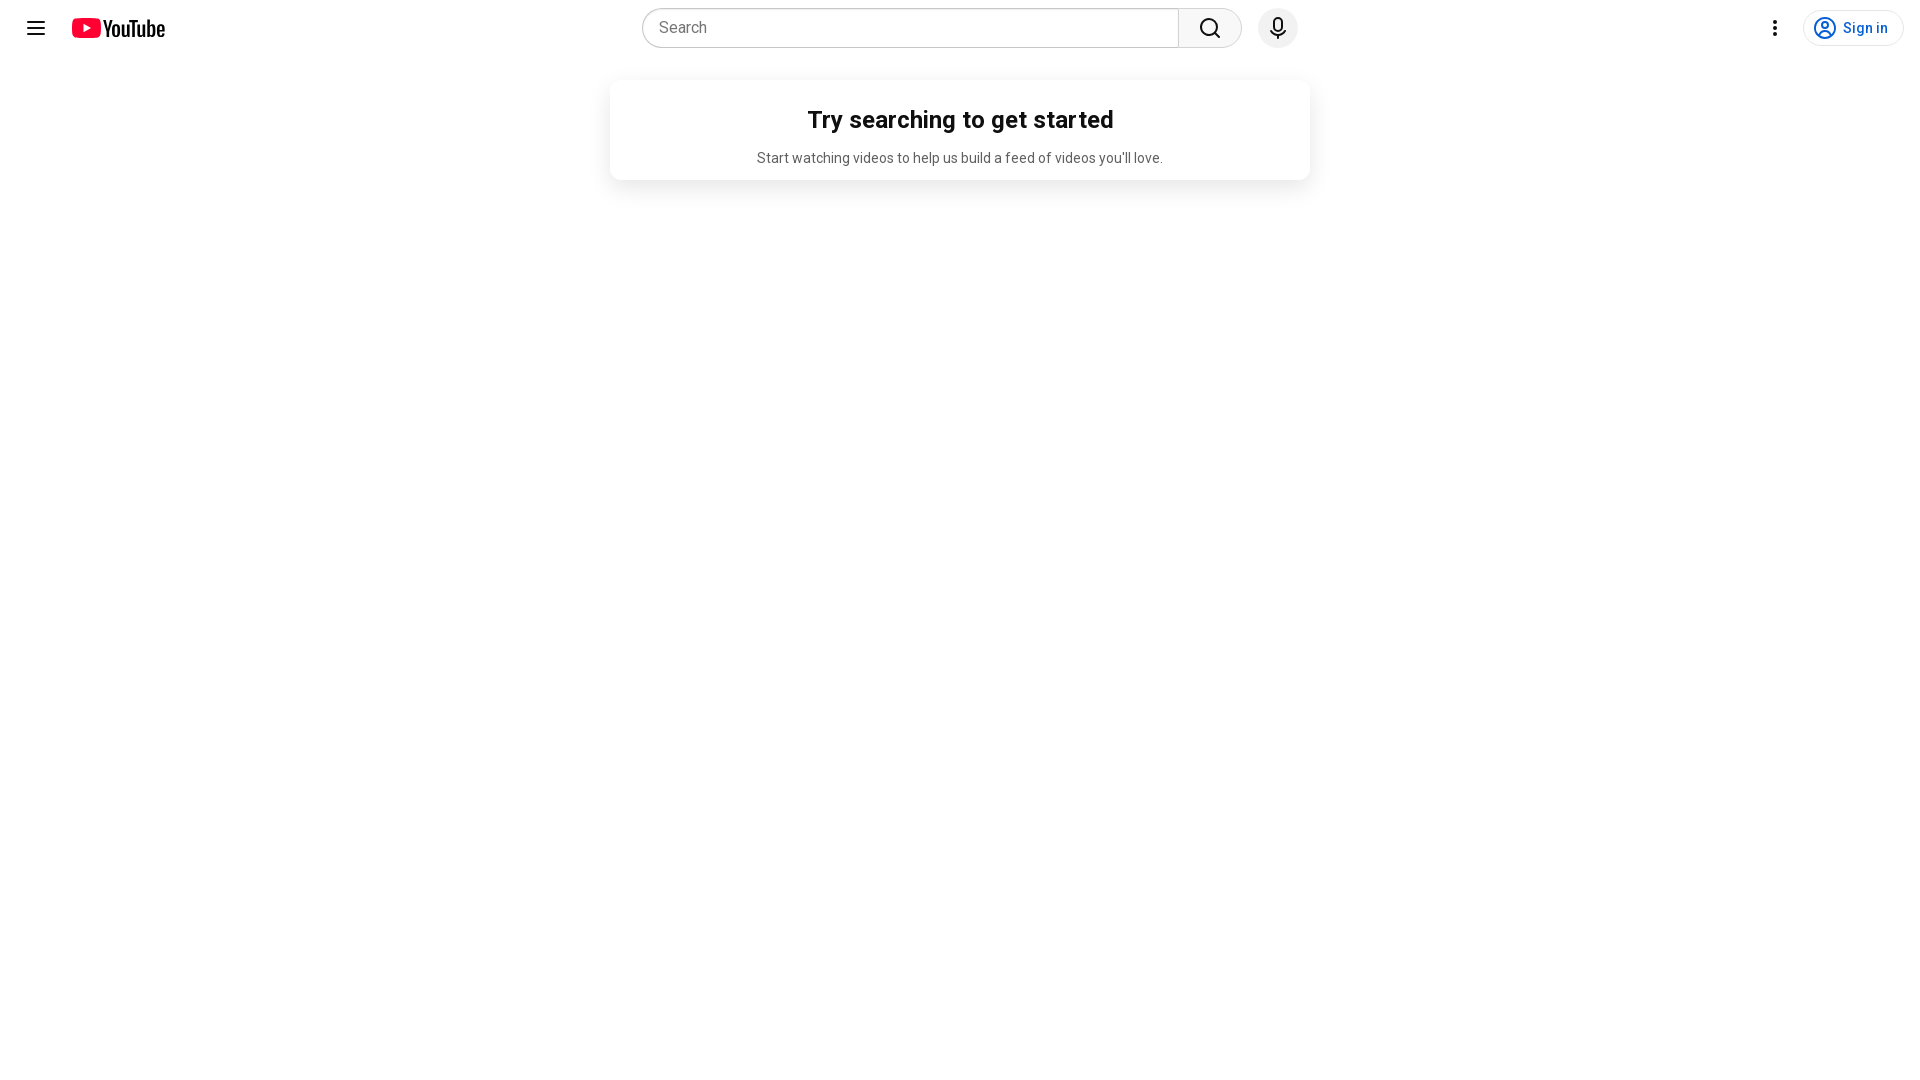

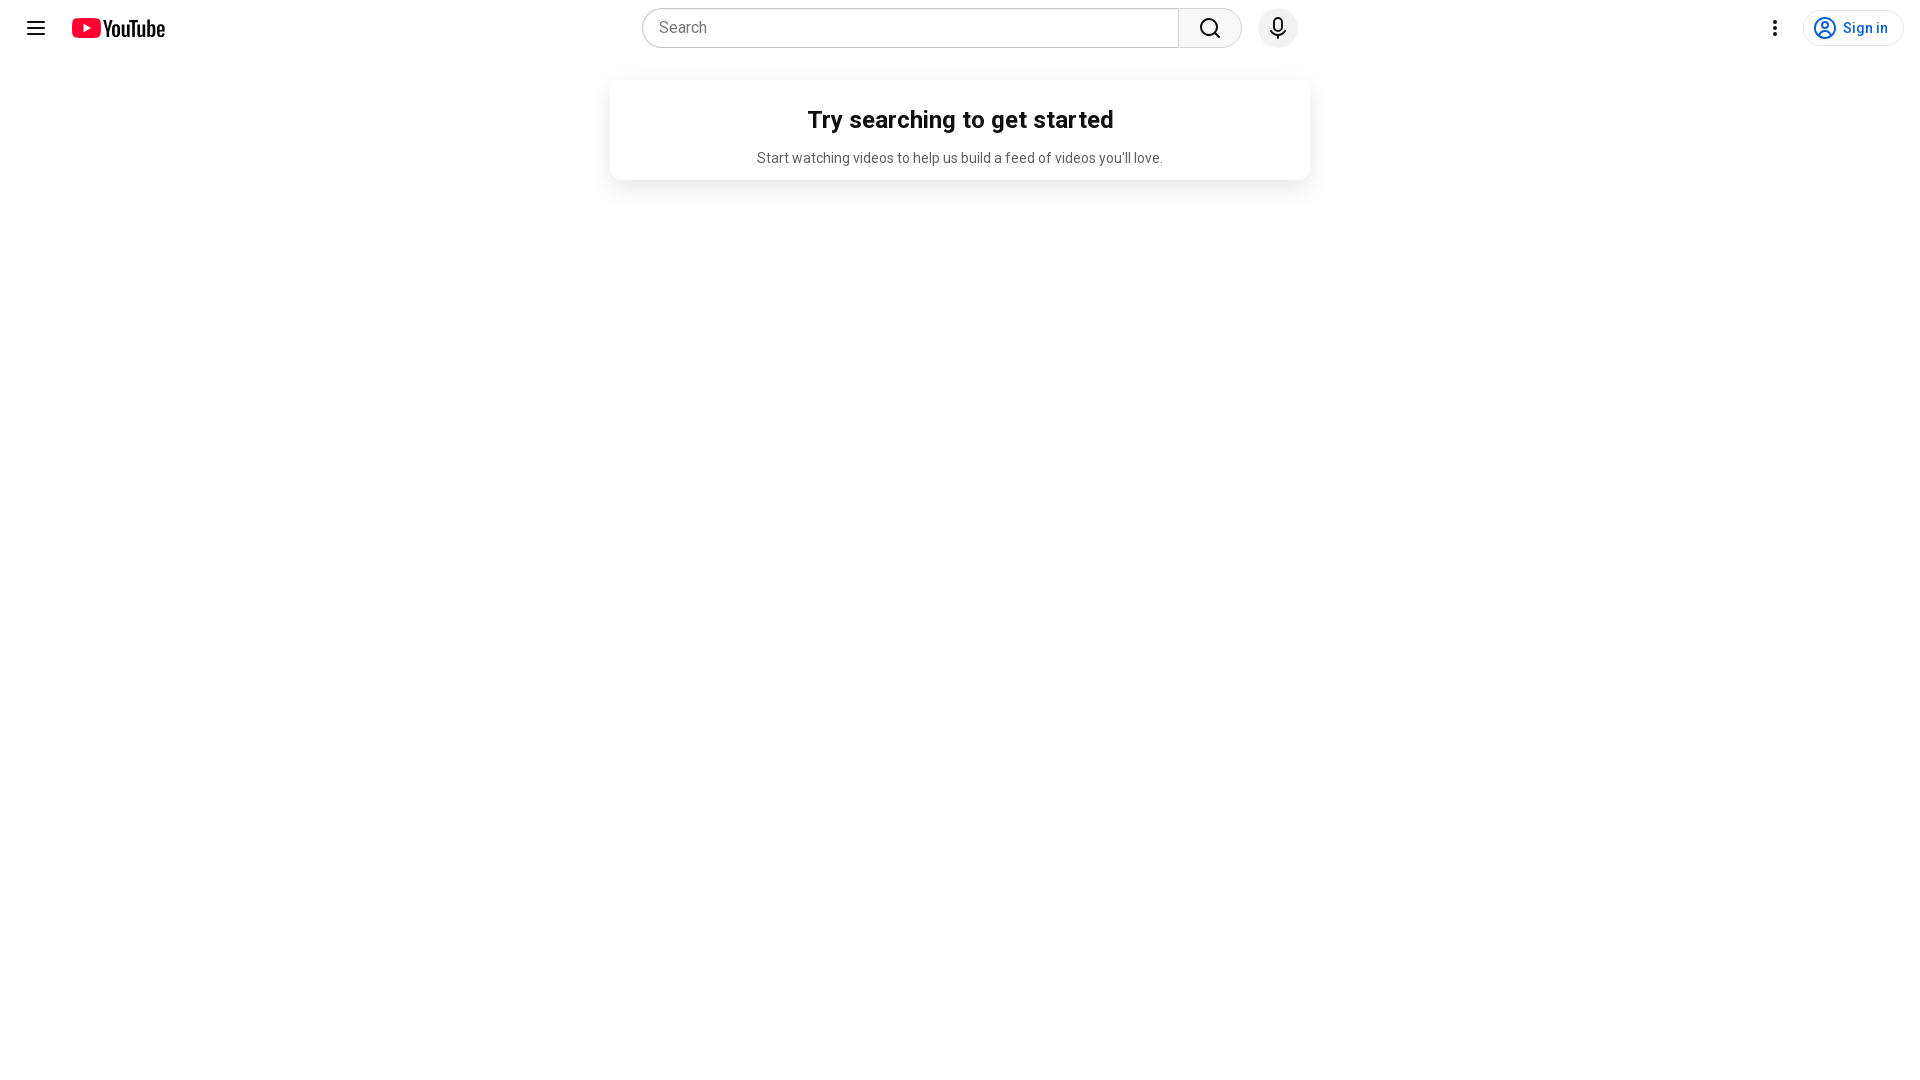